Tests navigation through all footer links by clicking each link and navigating back, demonstrating handling of stale element references

Starting URL: https://naveenautomationlabs.com/opencart/index.php?route=account/login

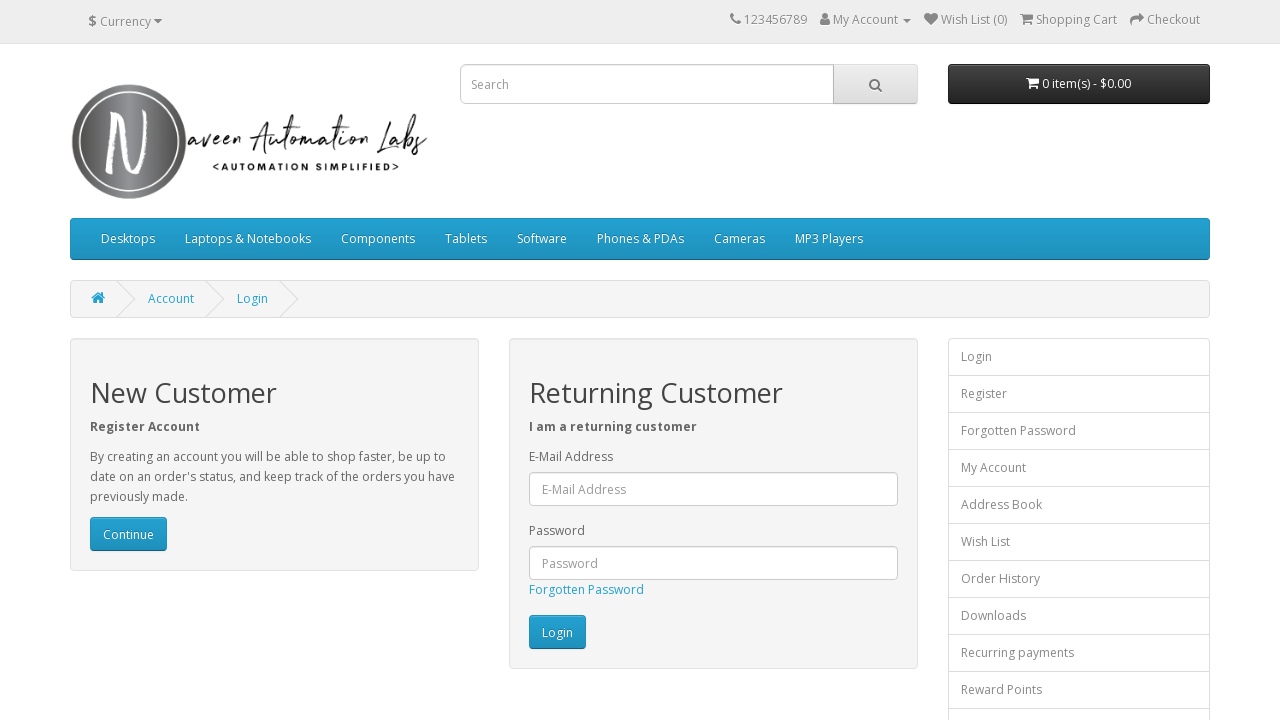

Retrieved all footer links from the page
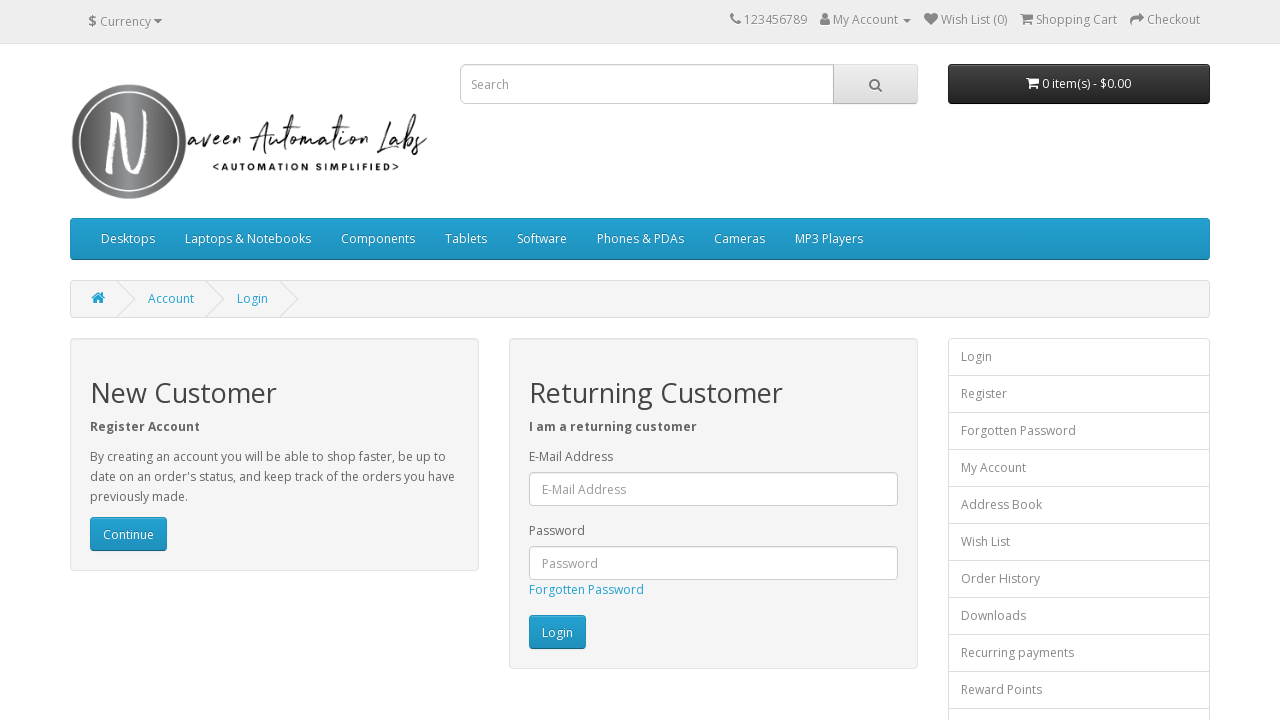

Found 16 footer links to test
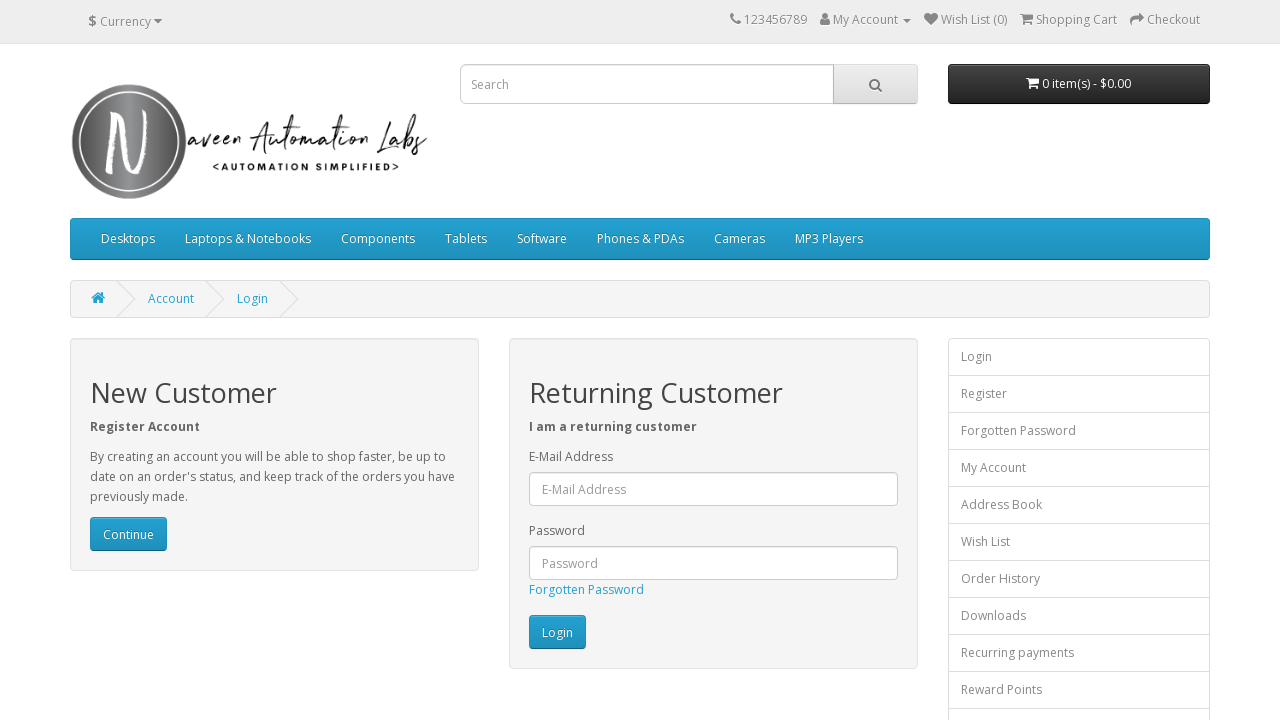

Re-fetched footer links to avoid stale references (iteration 1/16)
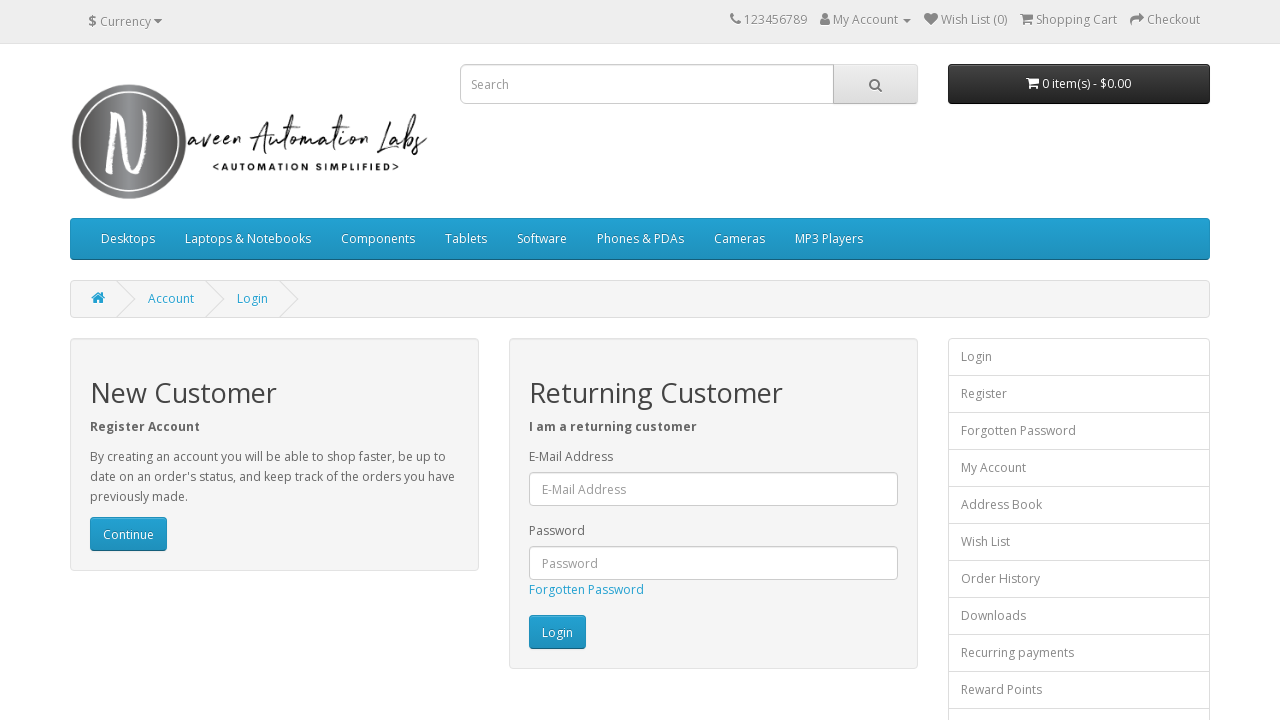

Clicked footer link 1/16 at (96, 548) on footer a >> nth=0
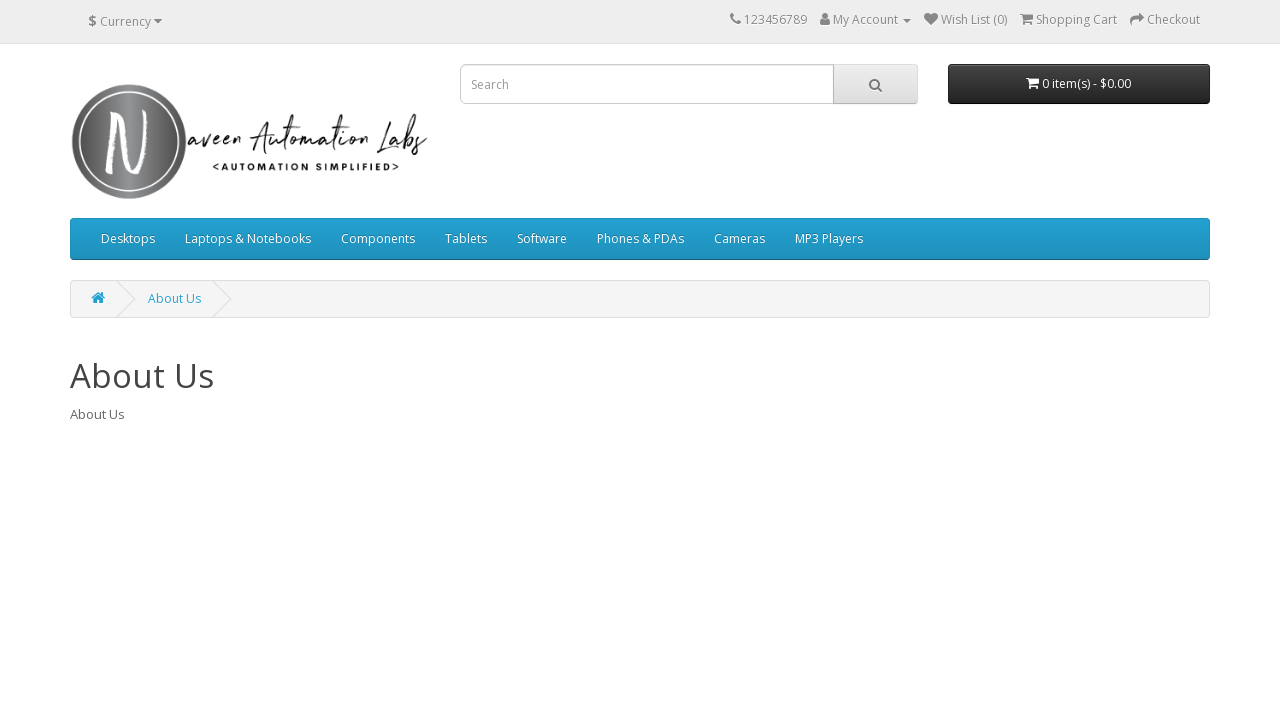

Navigated back to the login page
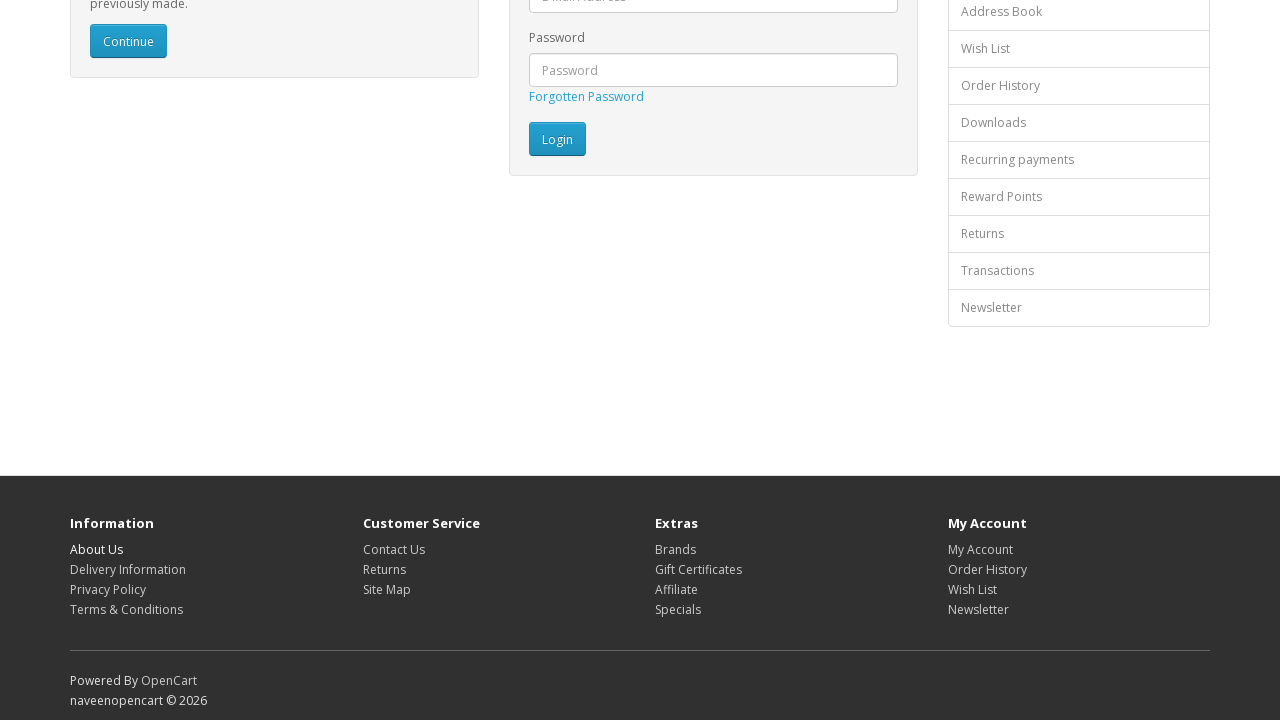

Page loaded and ready for next footer link click
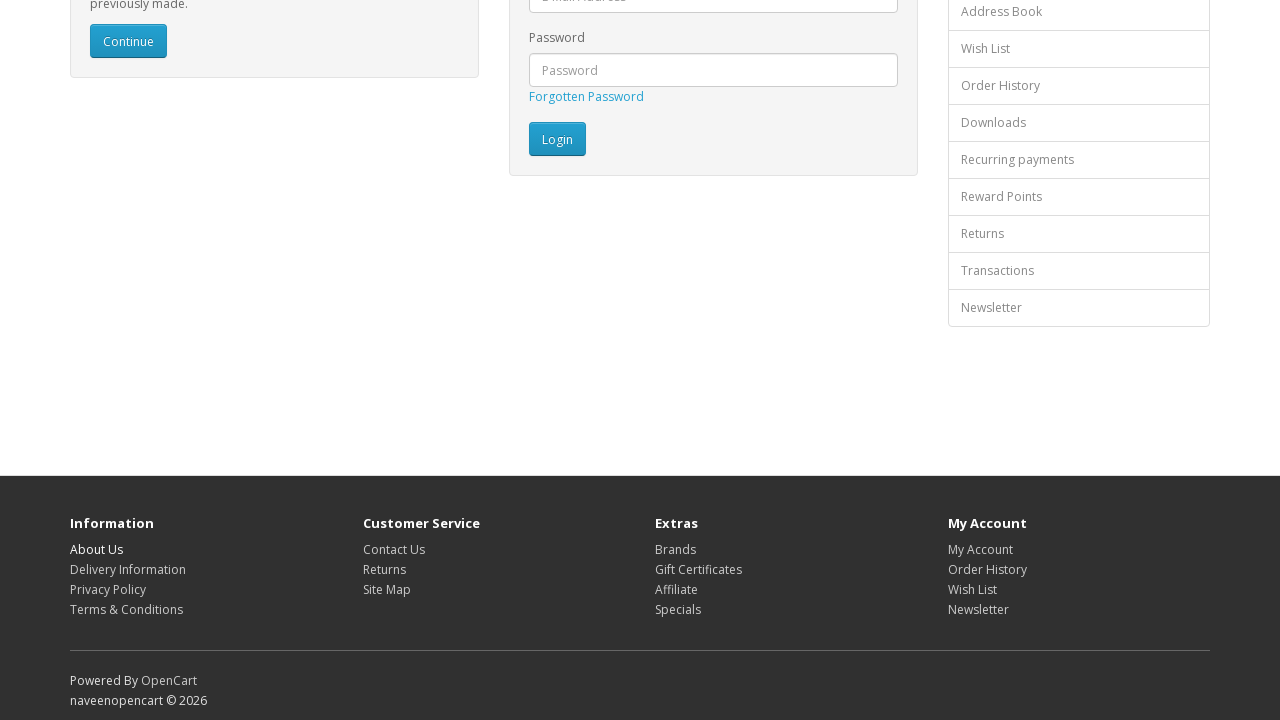

Re-fetched footer links to avoid stale references (iteration 2/16)
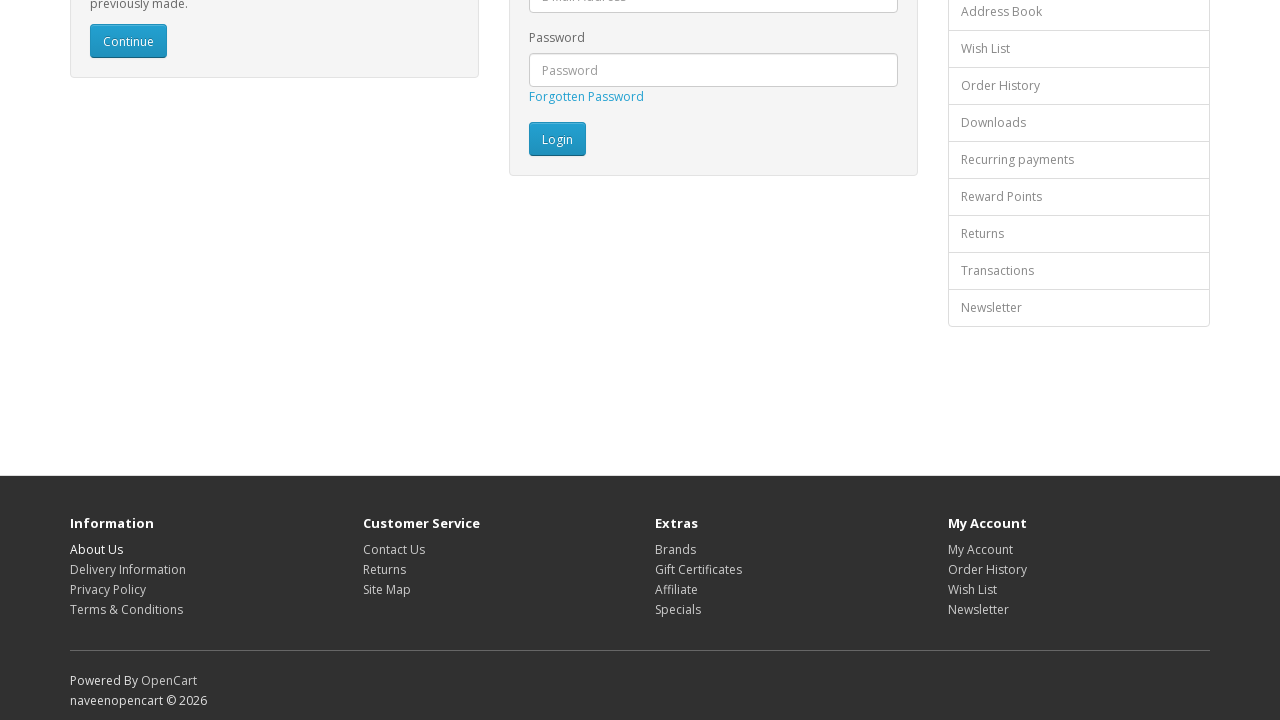

Clicked footer link 2/16 at (128, 569) on footer a >> nth=1
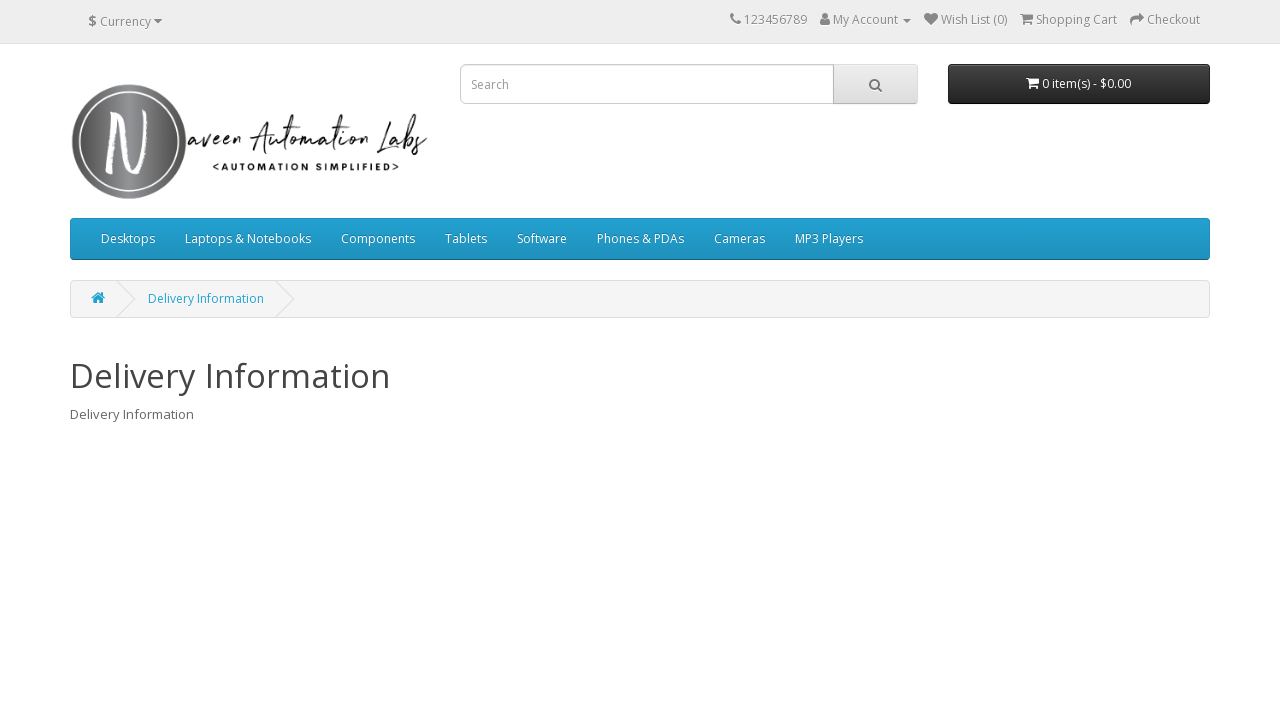

Navigated back to the login page
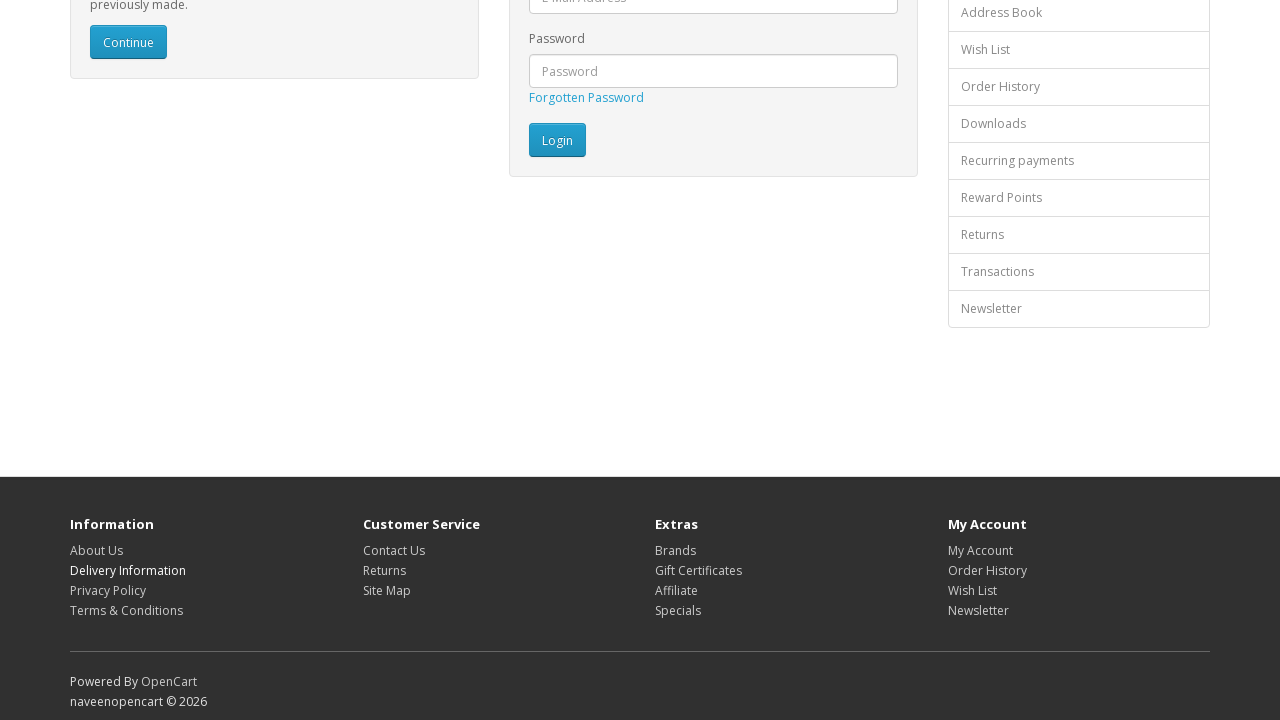

Page loaded and ready for next footer link click
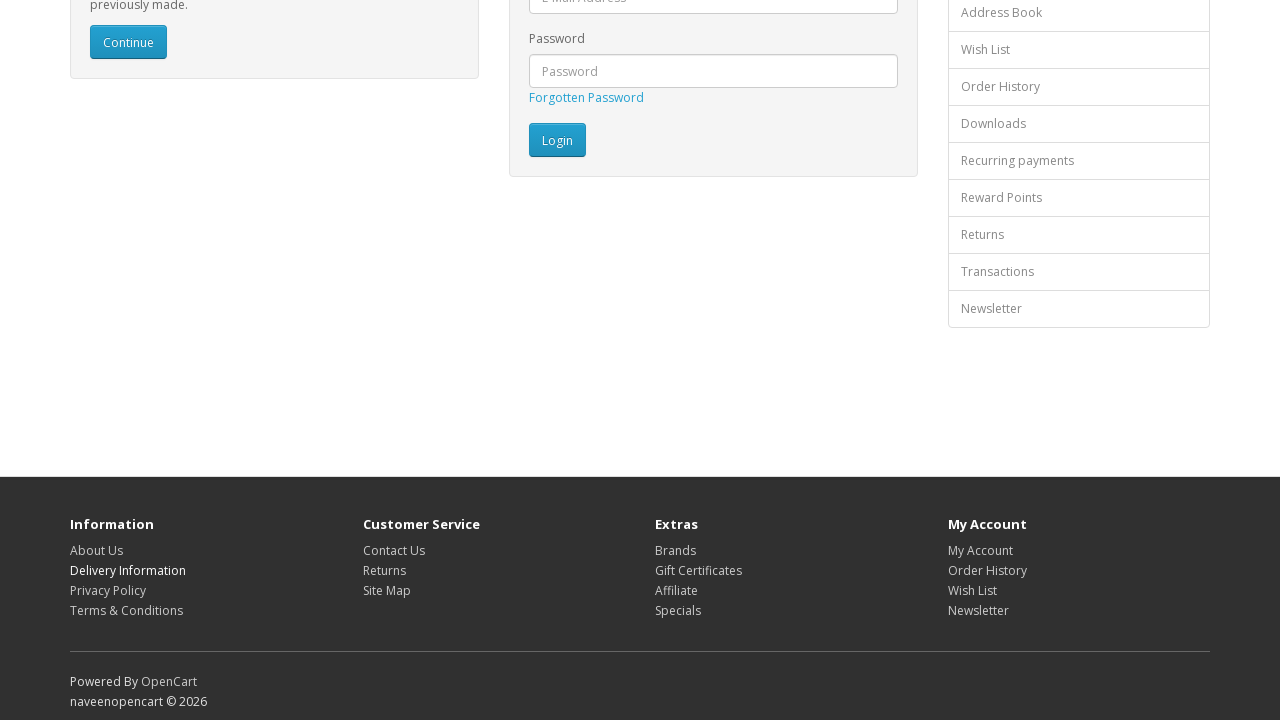

Re-fetched footer links to avoid stale references (iteration 3/16)
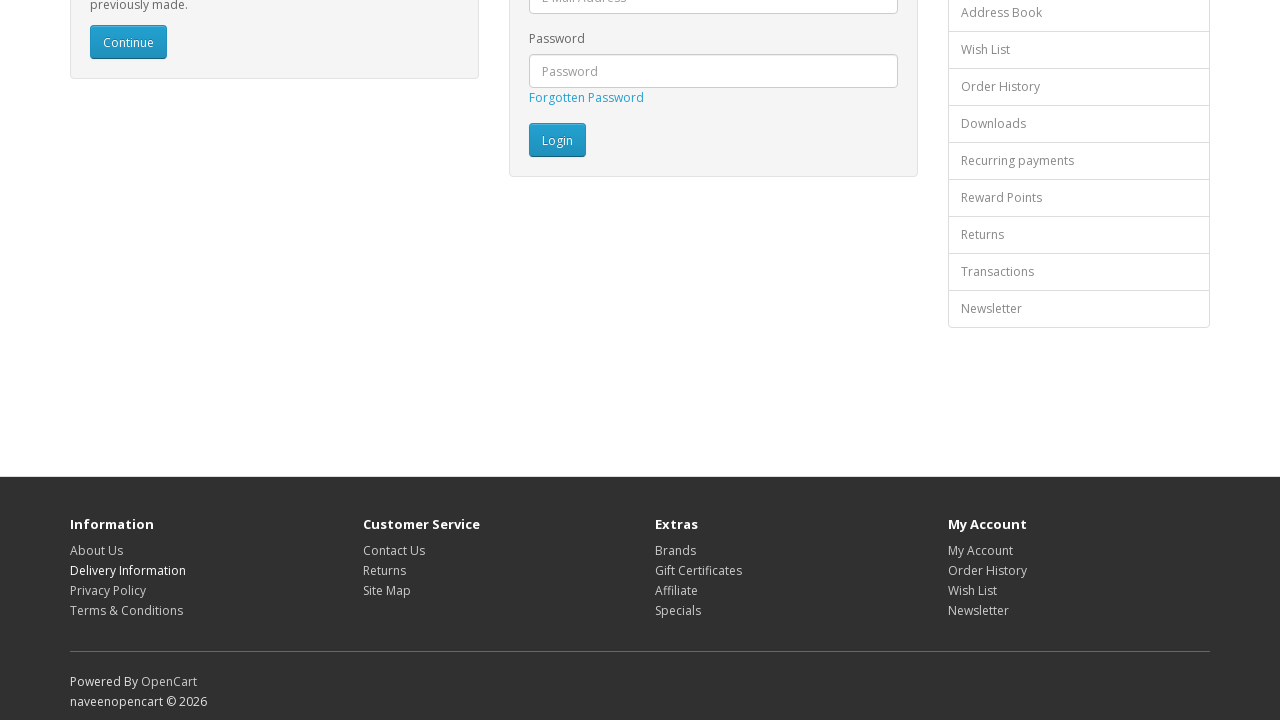

Clicked footer link 3/16 at (108, 590) on footer a >> nth=2
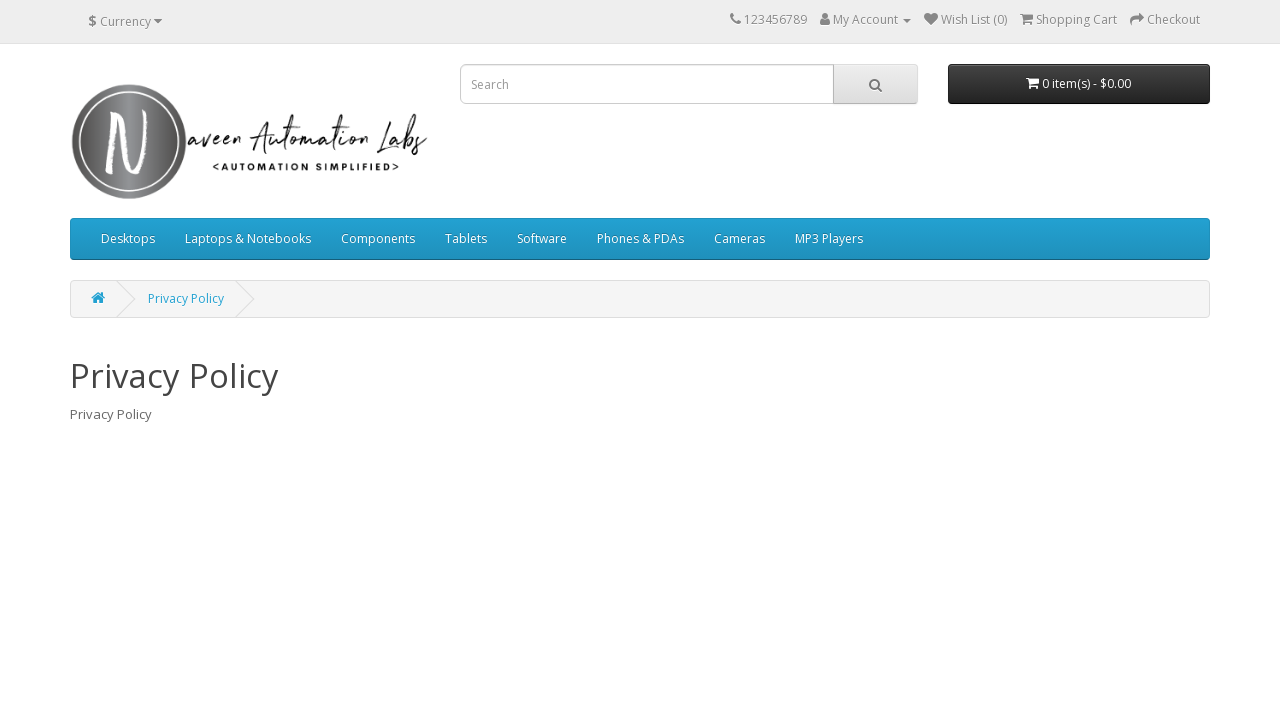

Navigated back to the login page
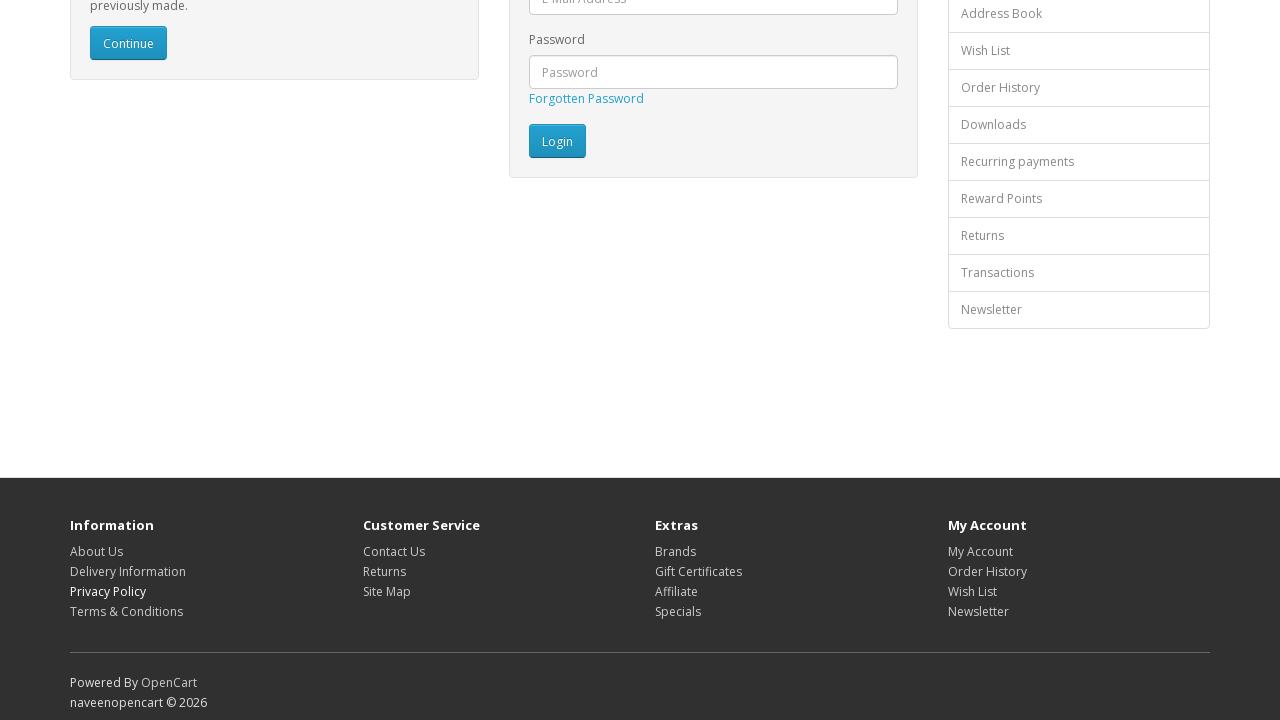

Page loaded and ready for next footer link click
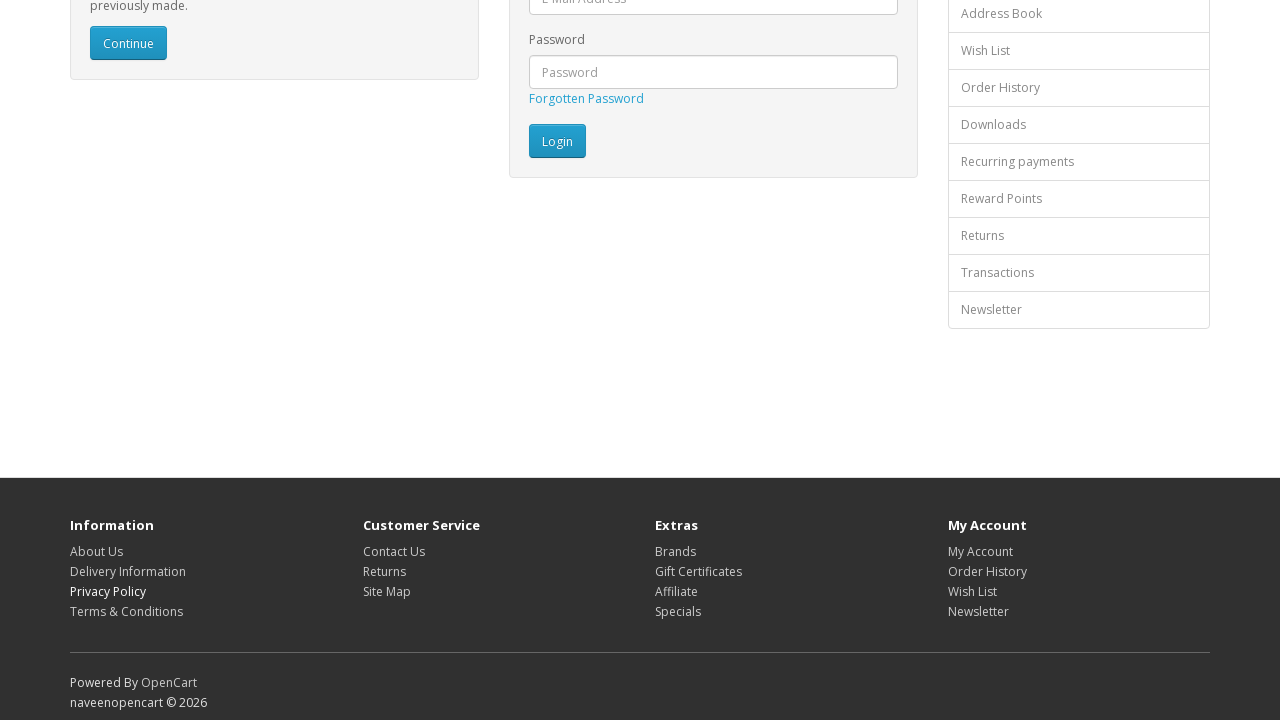

Re-fetched footer links to avoid stale references (iteration 4/16)
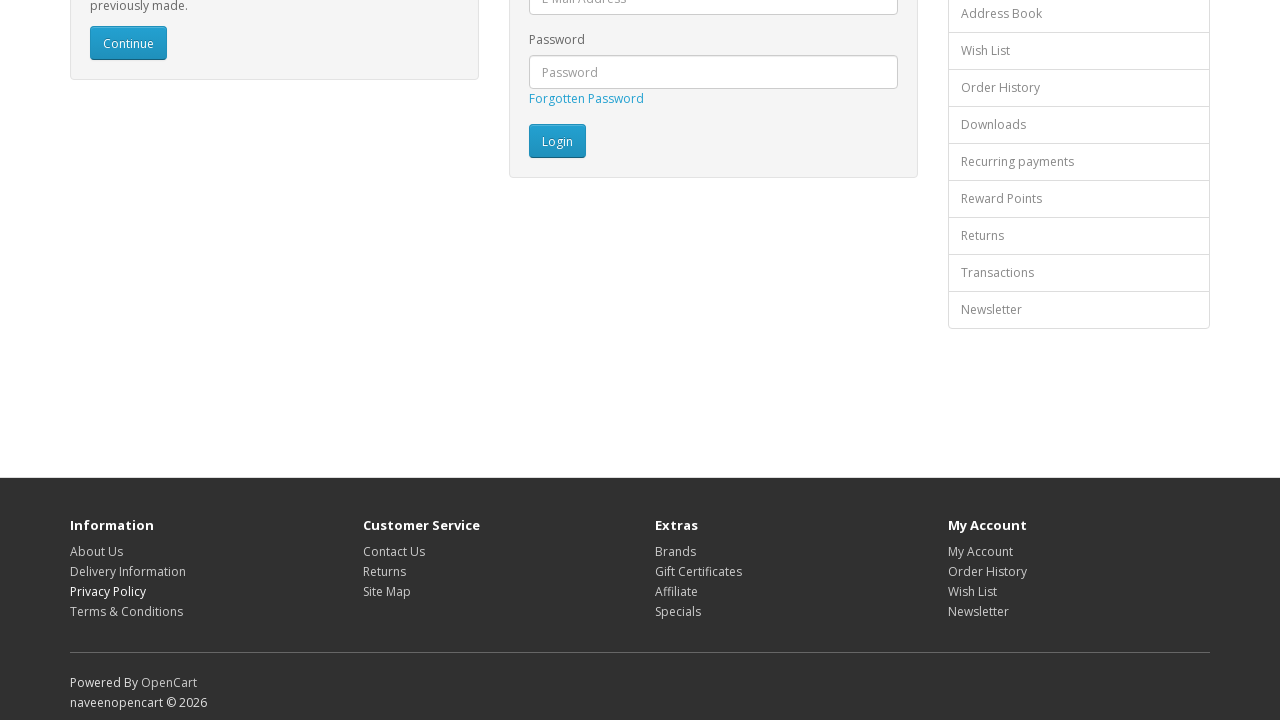

Clicked footer link 4/16 at (126, 611) on footer a >> nth=3
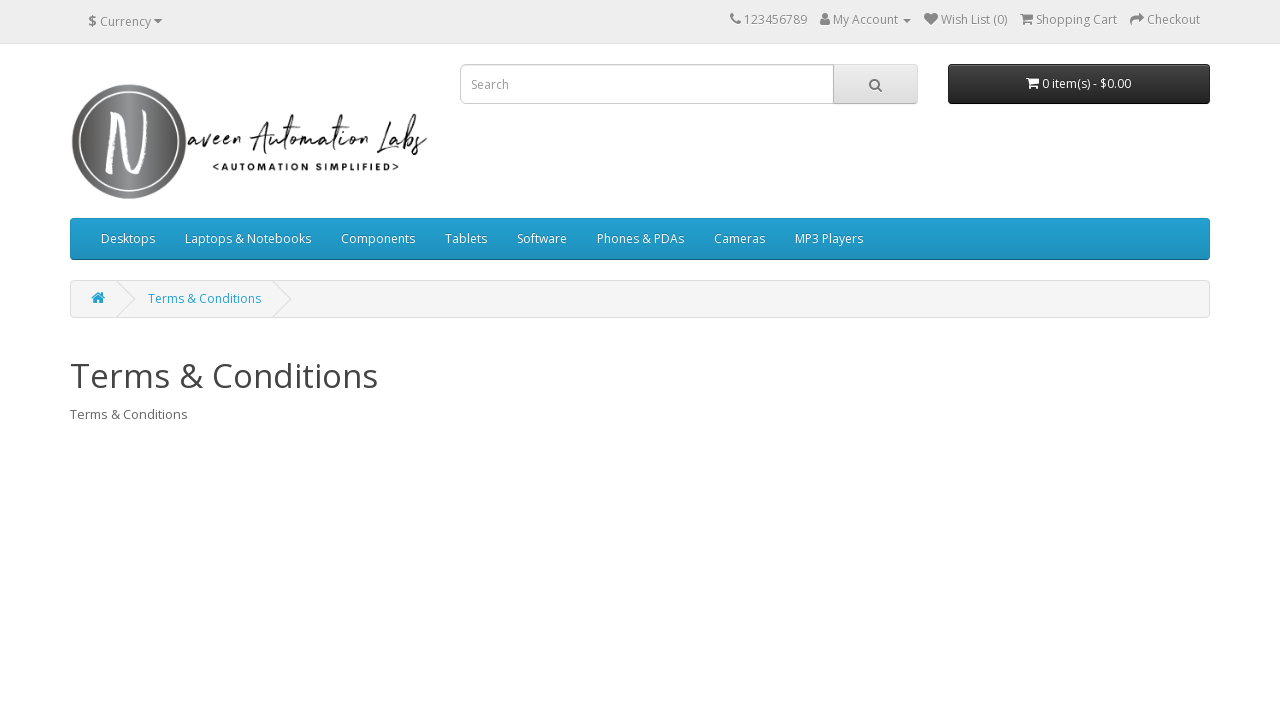

Navigated back to the login page
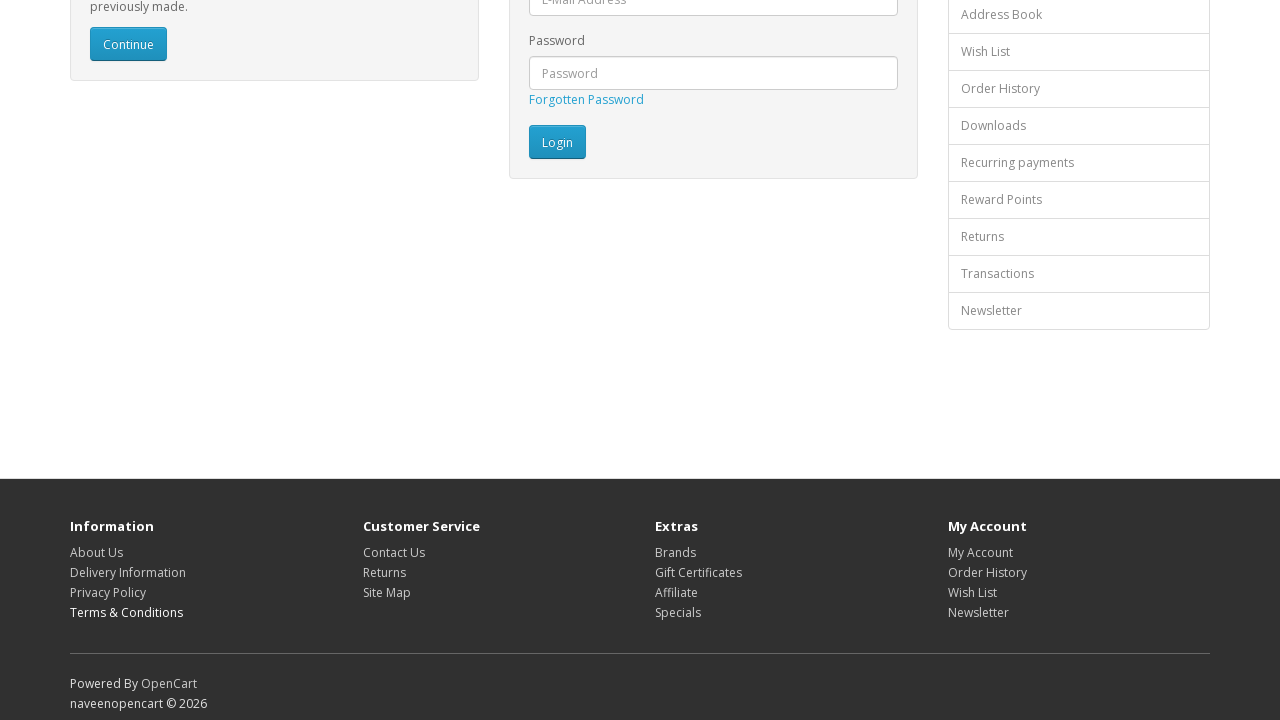

Page loaded and ready for next footer link click
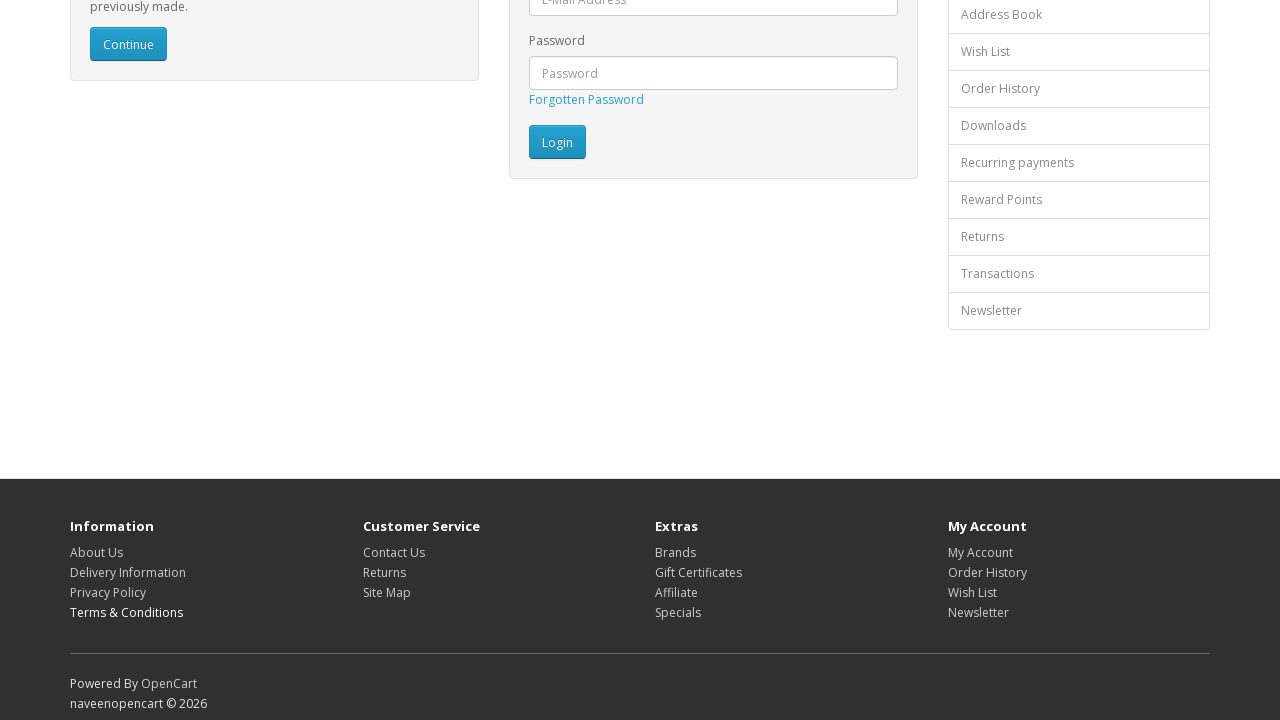

Re-fetched footer links to avoid stale references (iteration 5/16)
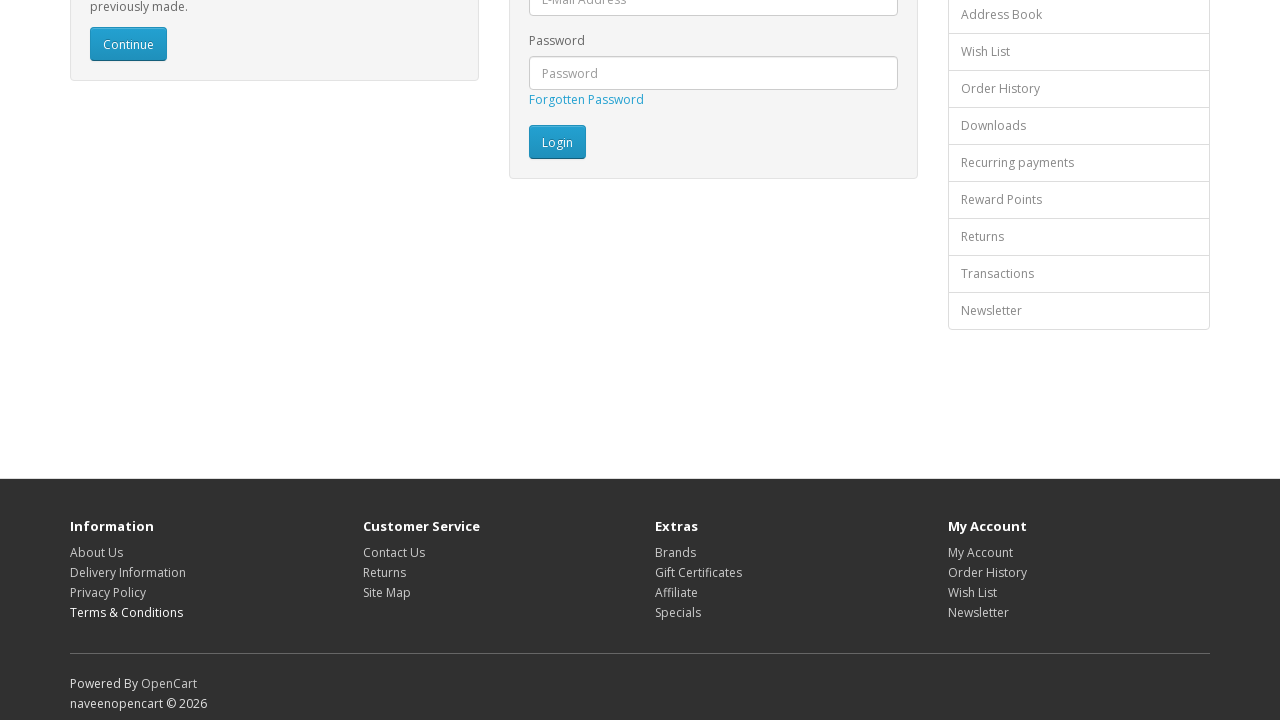

Clicked footer link 5/16 at (394, 552) on footer a >> nth=4
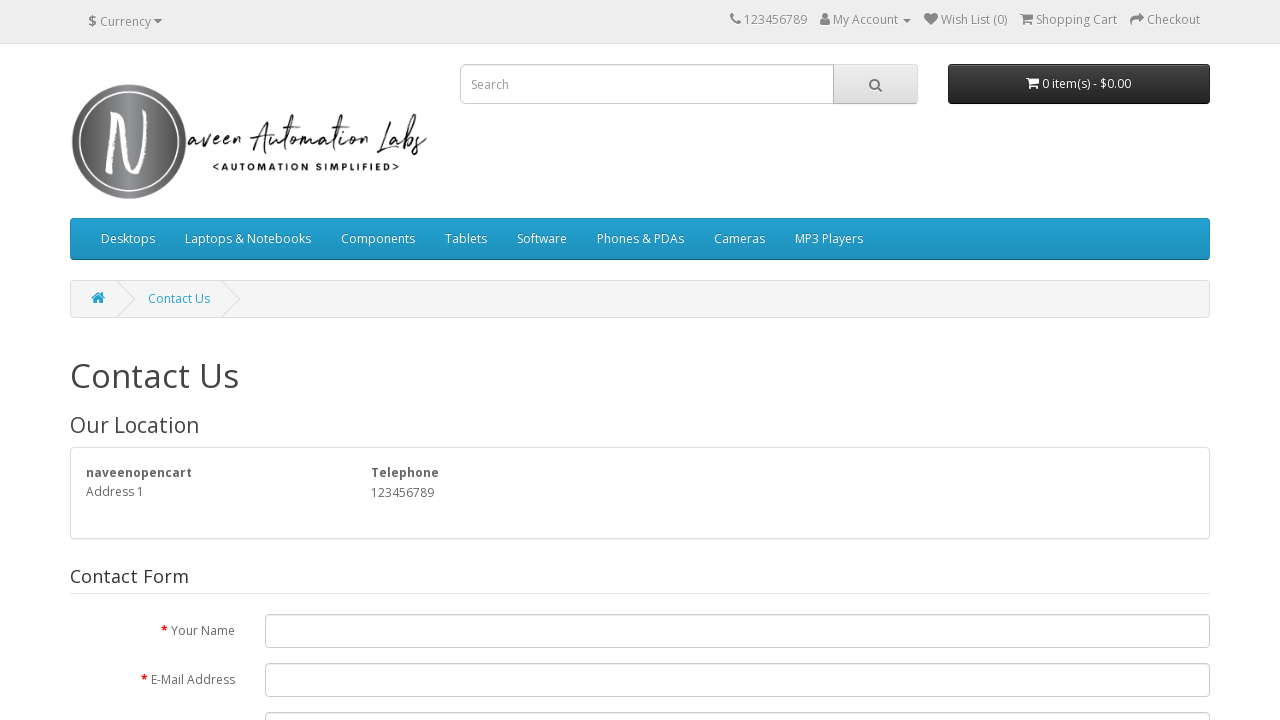

Navigated back to the login page
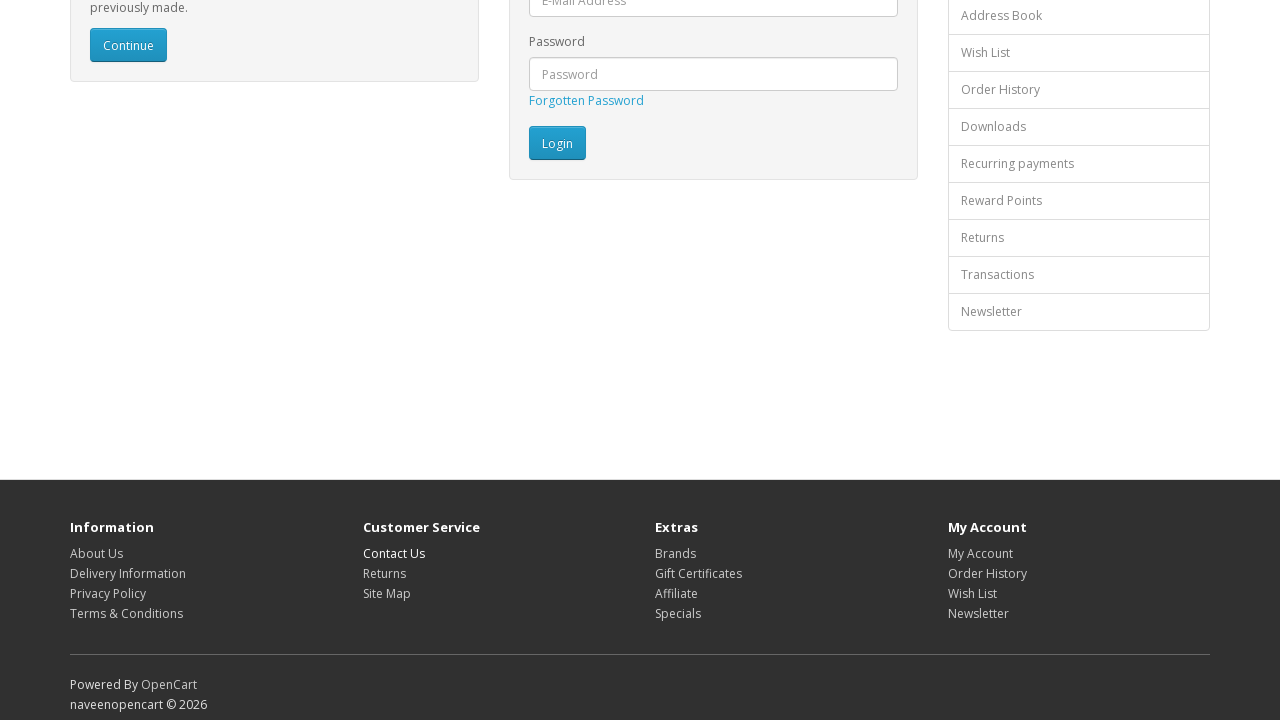

Page loaded and ready for next footer link click
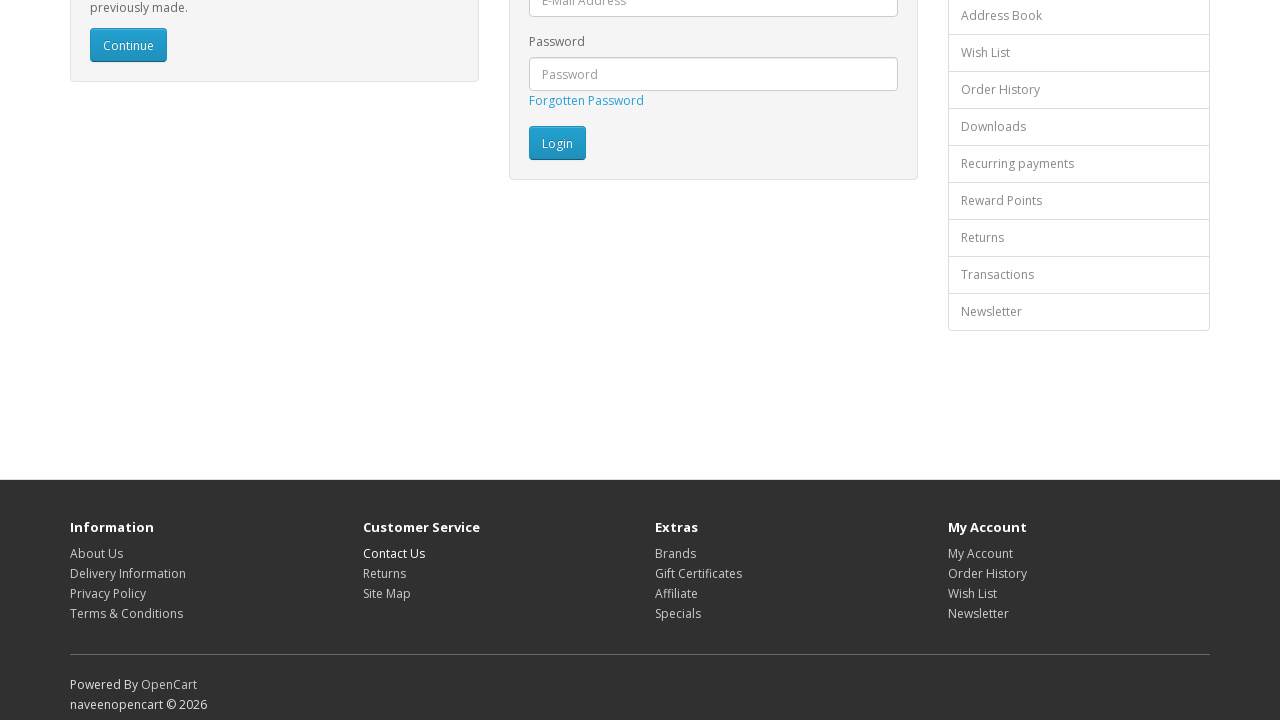

Re-fetched footer links to avoid stale references (iteration 6/16)
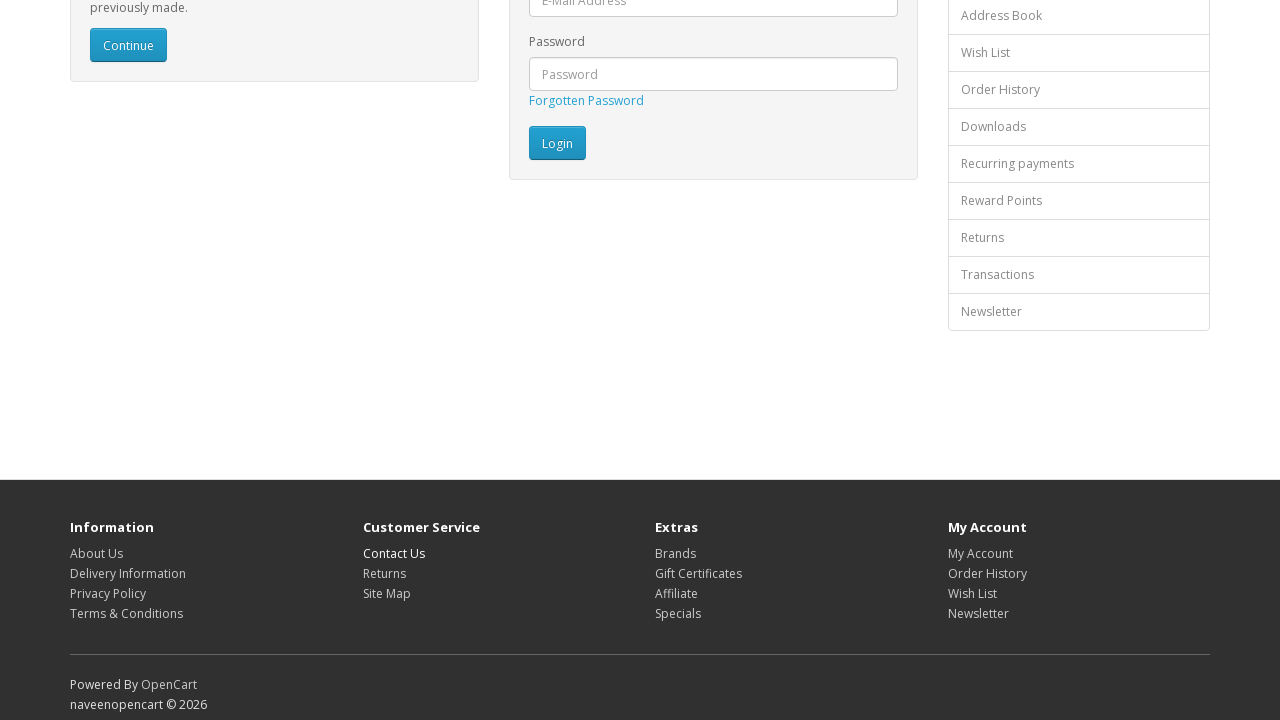

Clicked footer link 6/16 at (384, 573) on footer a >> nth=5
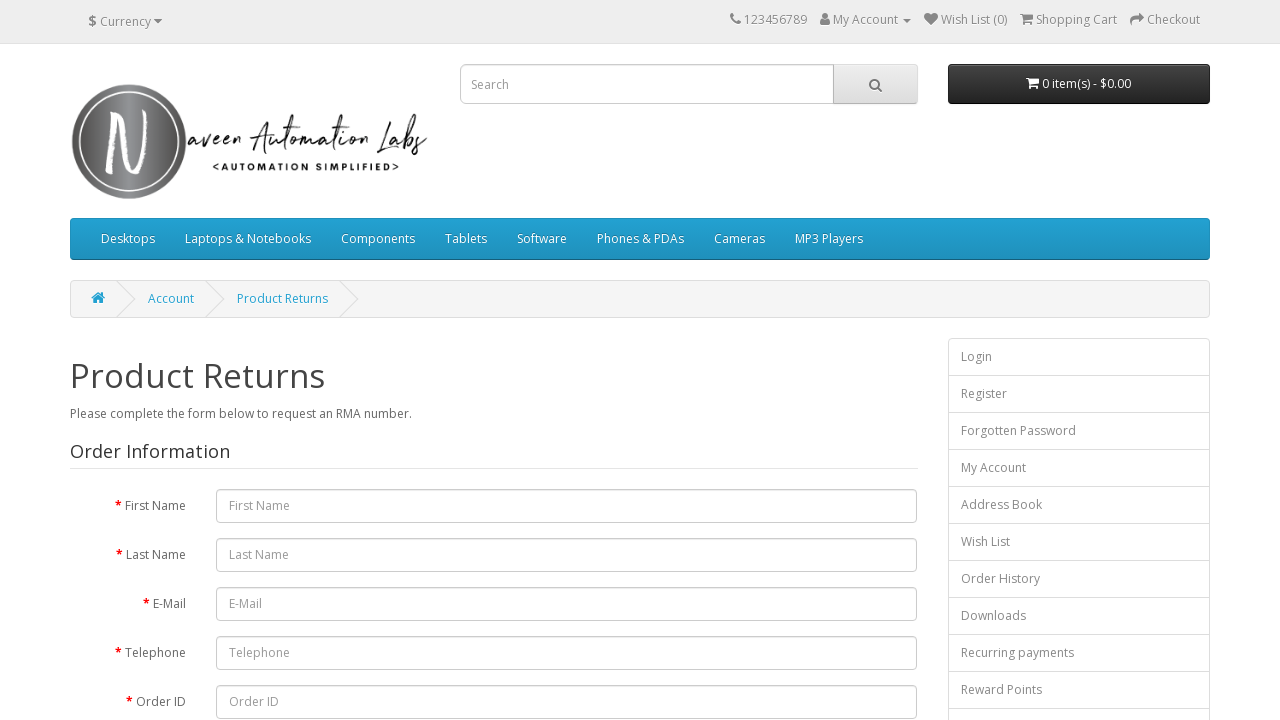

Navigated back to the login page
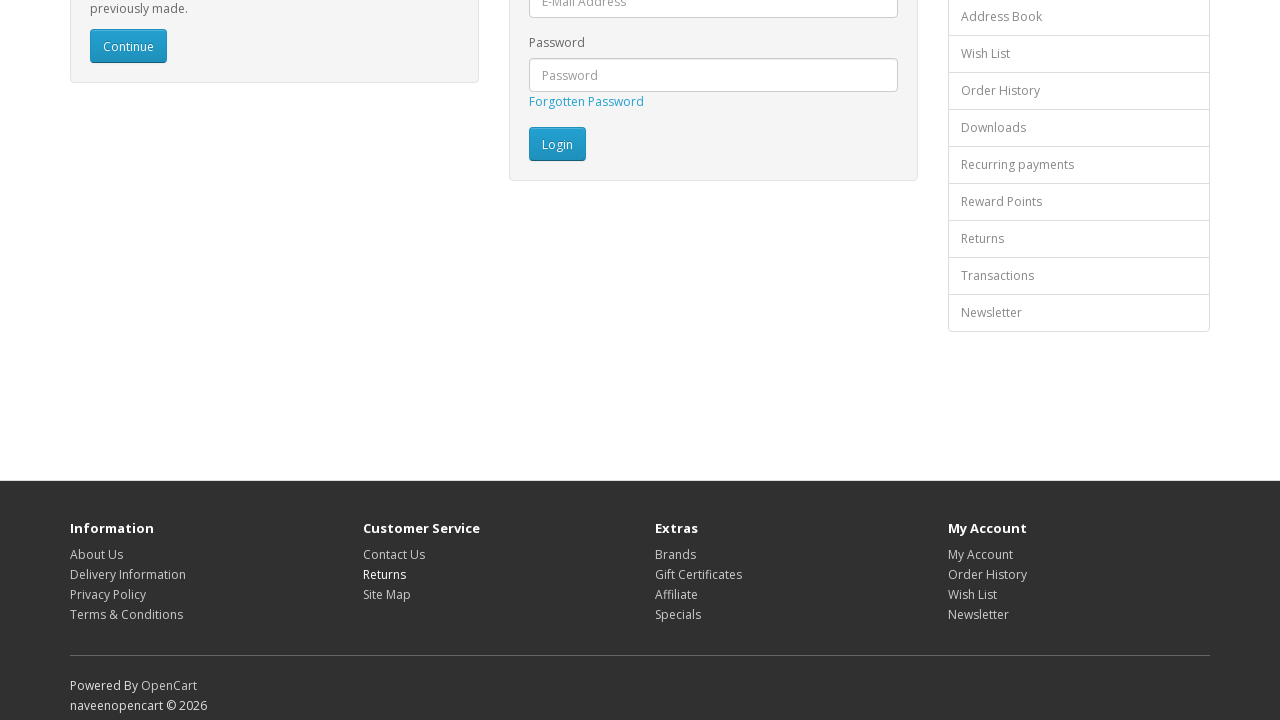

Page loaded and ready for next footer link click
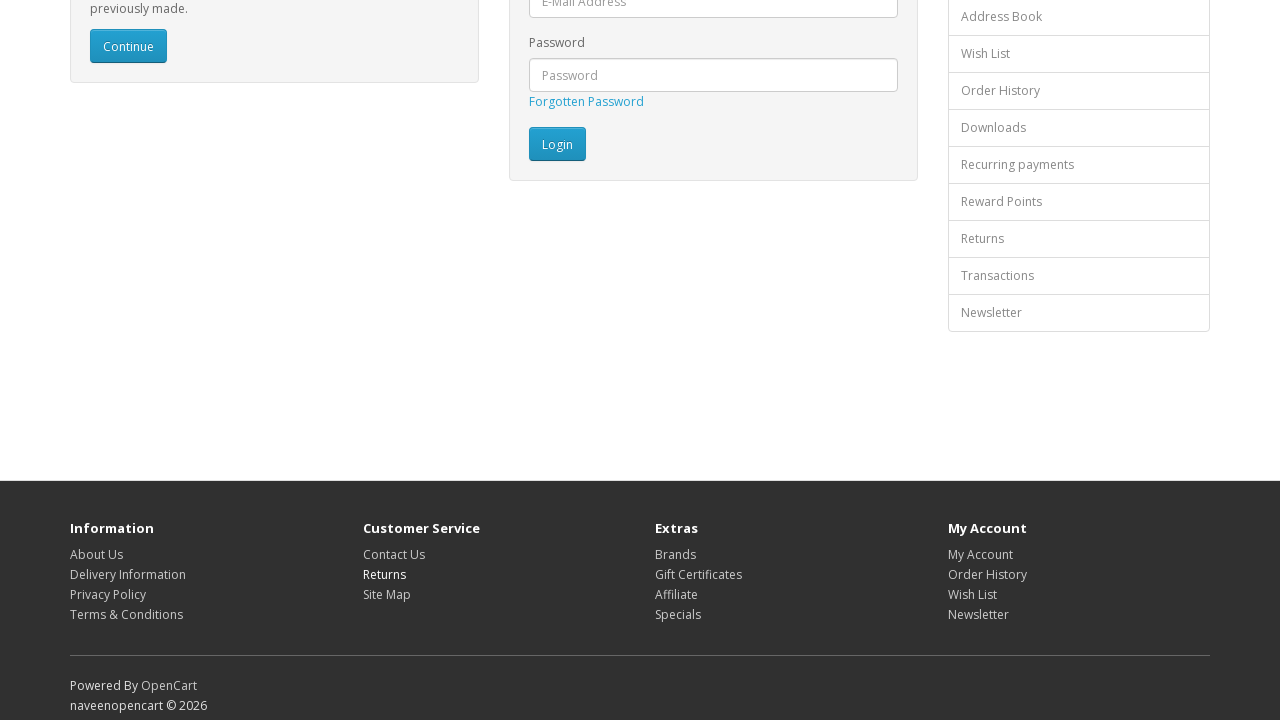

Re-fetched footer links to avoid stale references (iteration 7/16)
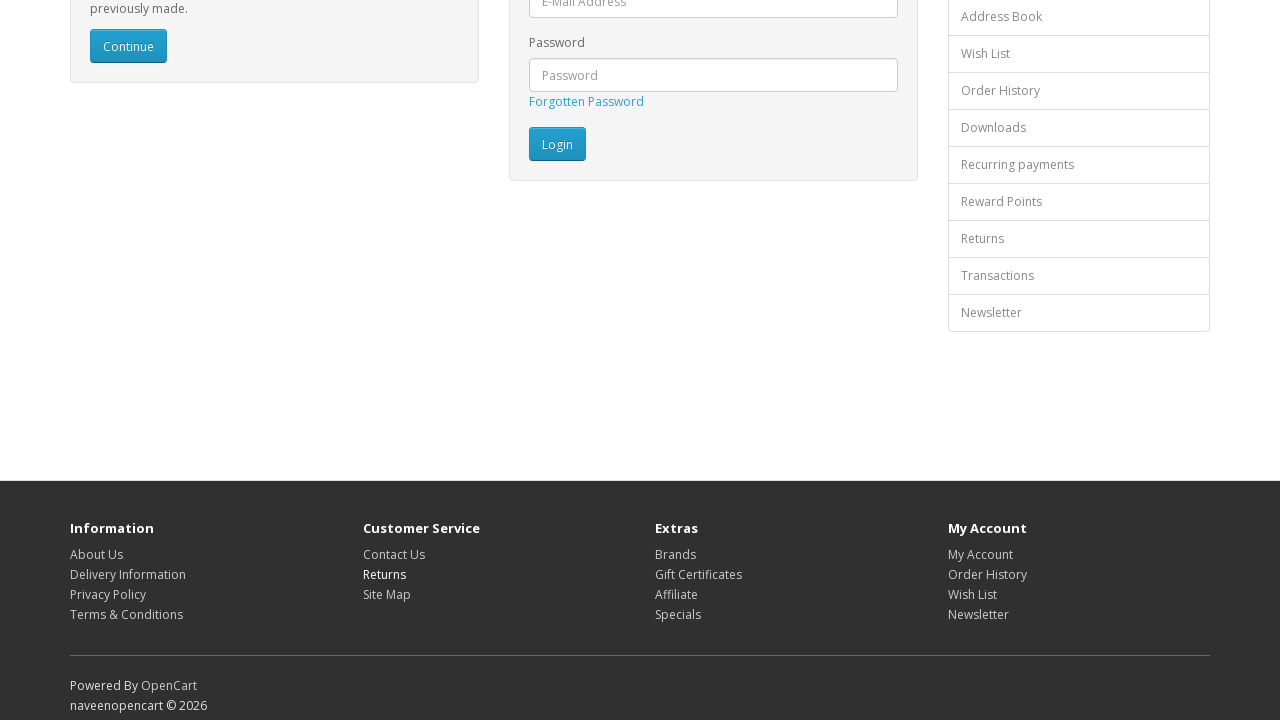

Clicked footer link 7/16 at (386, 594) on footer a >> nth=6
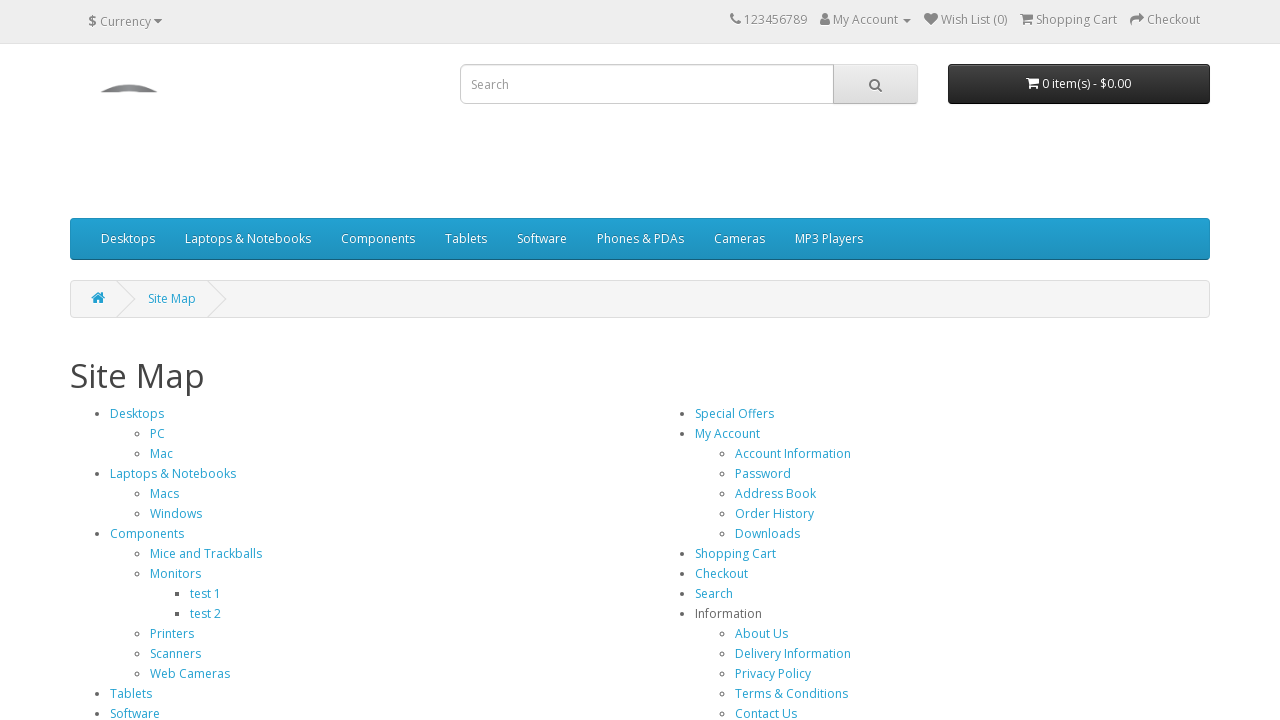

Navigated back to the login page
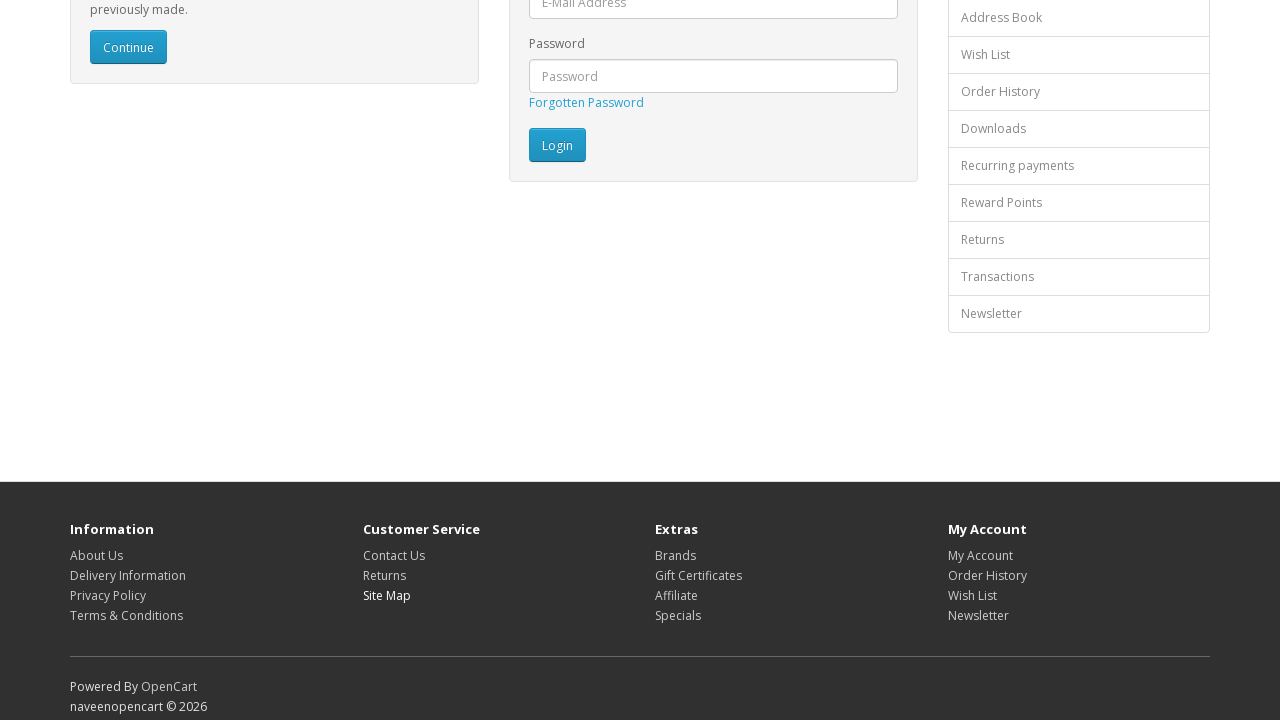

Page loaded and ready for next footer link click
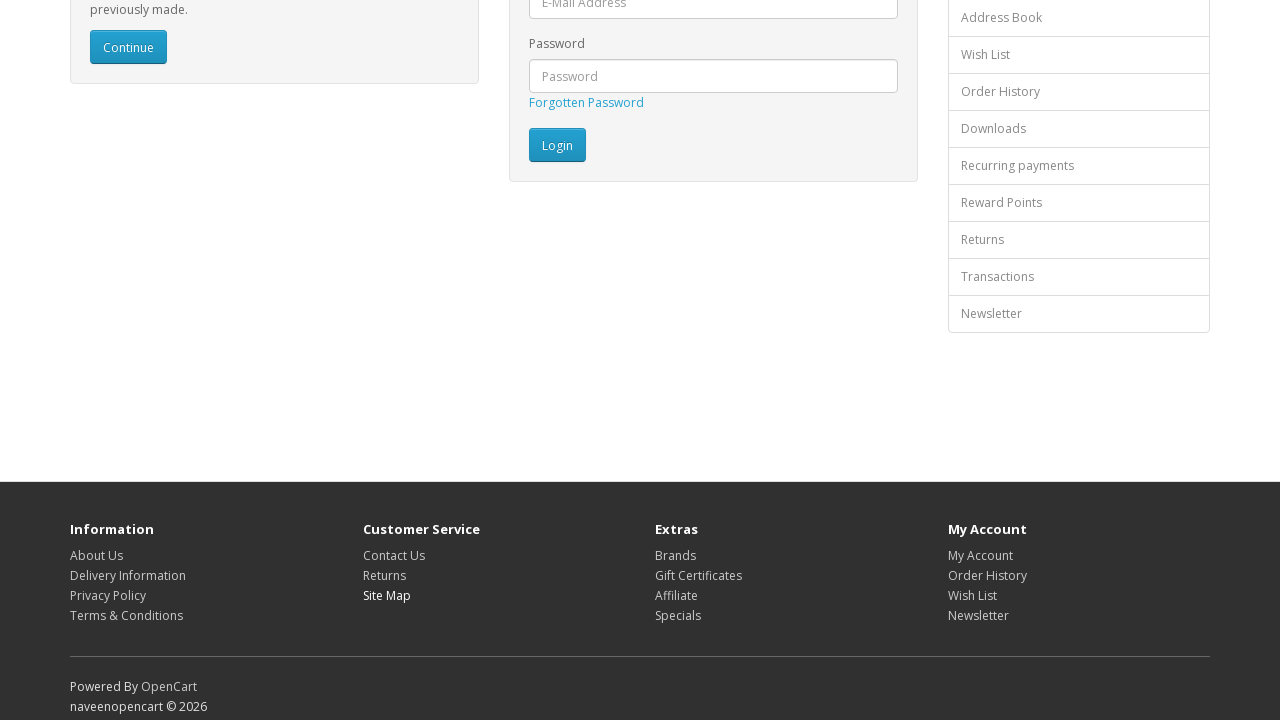

Re-fetched footer links to avoid stale references (iteration 8/16)
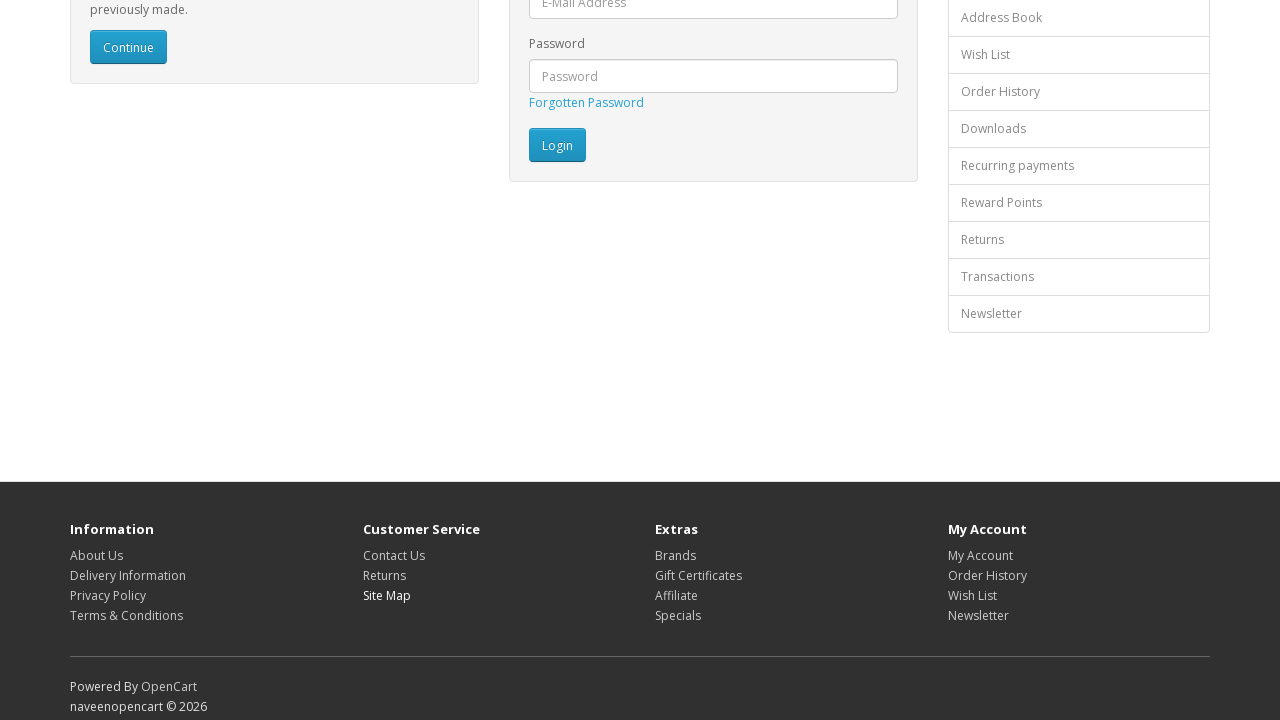

Clicked footer link 8/16 at (676, 555) on footer a >> nth=7
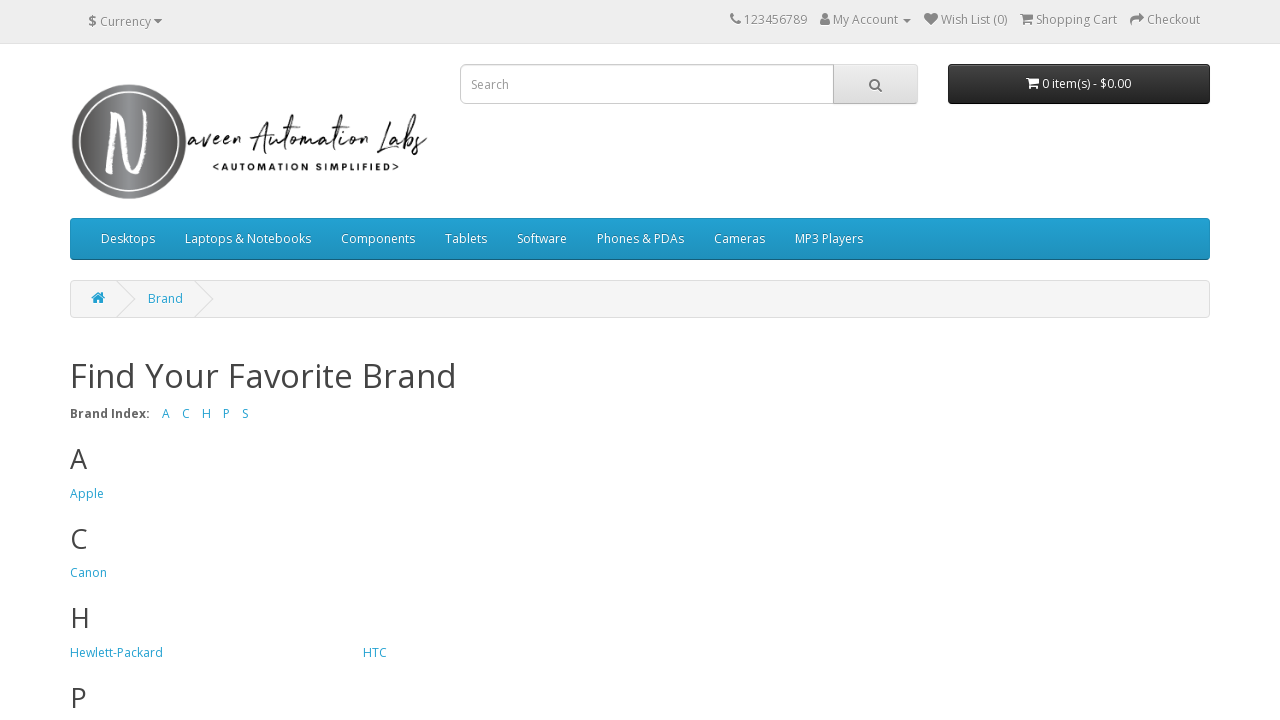

Navigated back to the login page
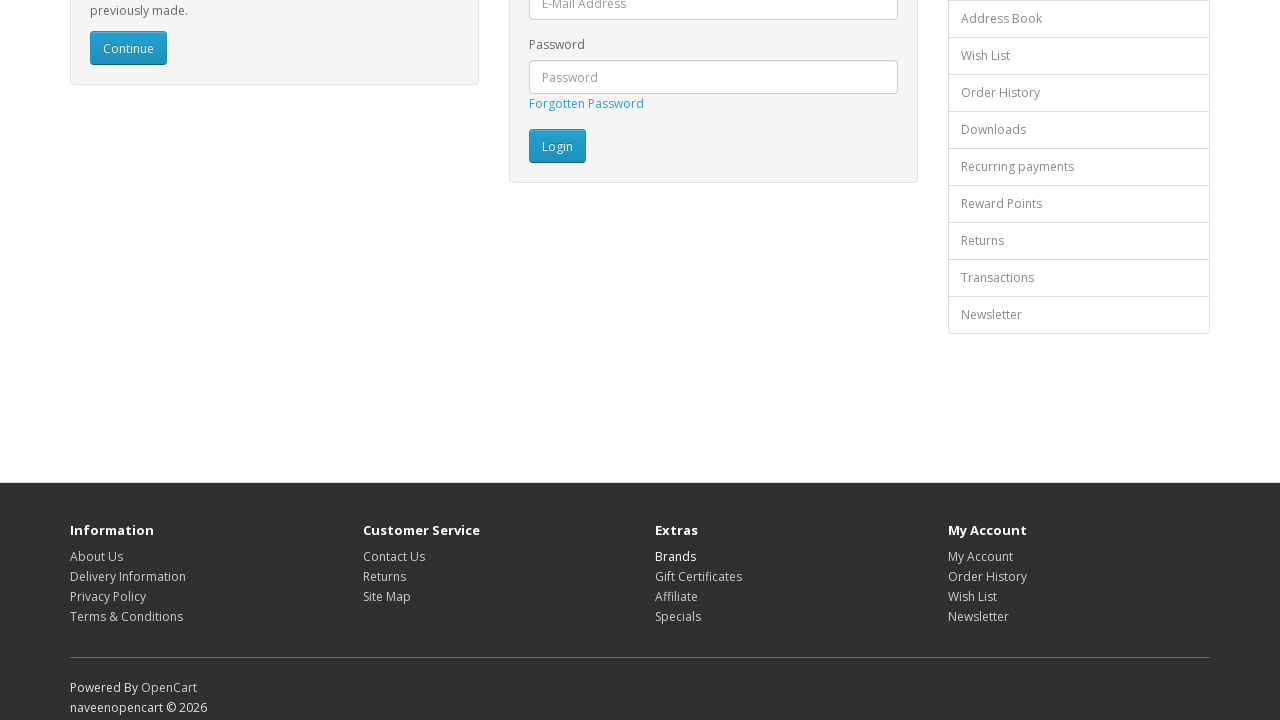

Page loaded and ready for next footer link click
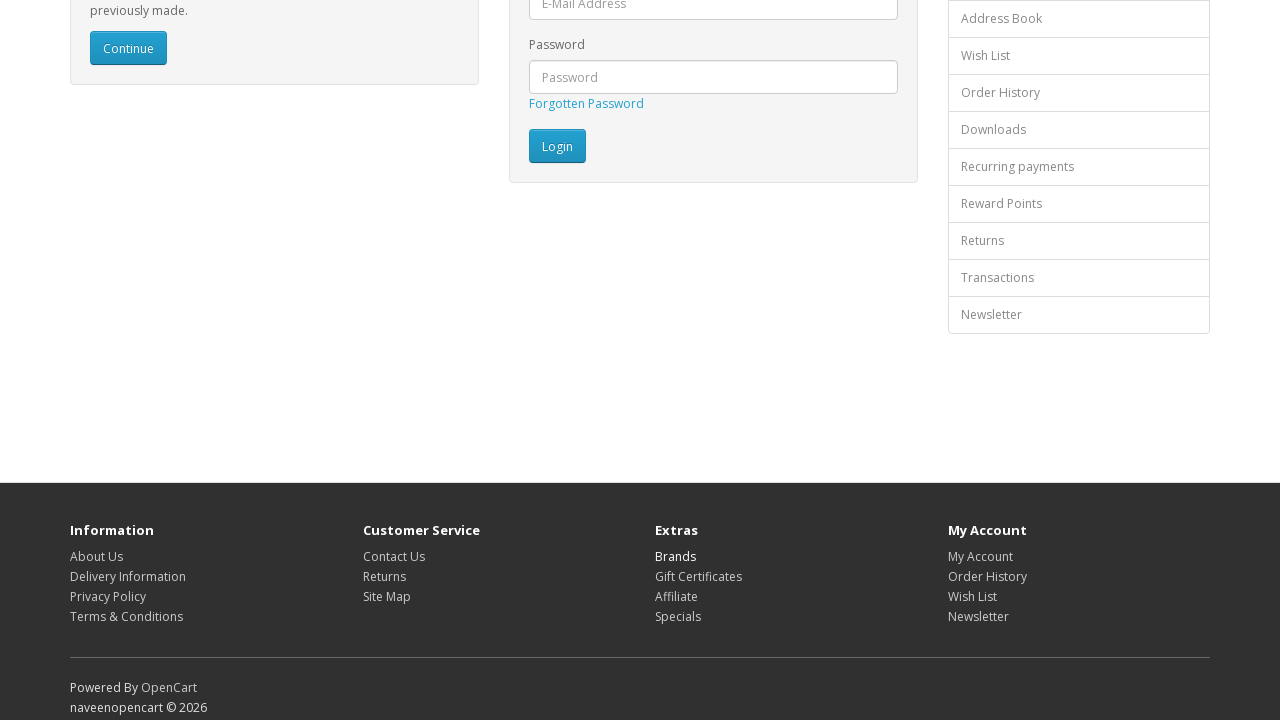

Re-fetched footer links to avoid stale references (iteration 9/16)
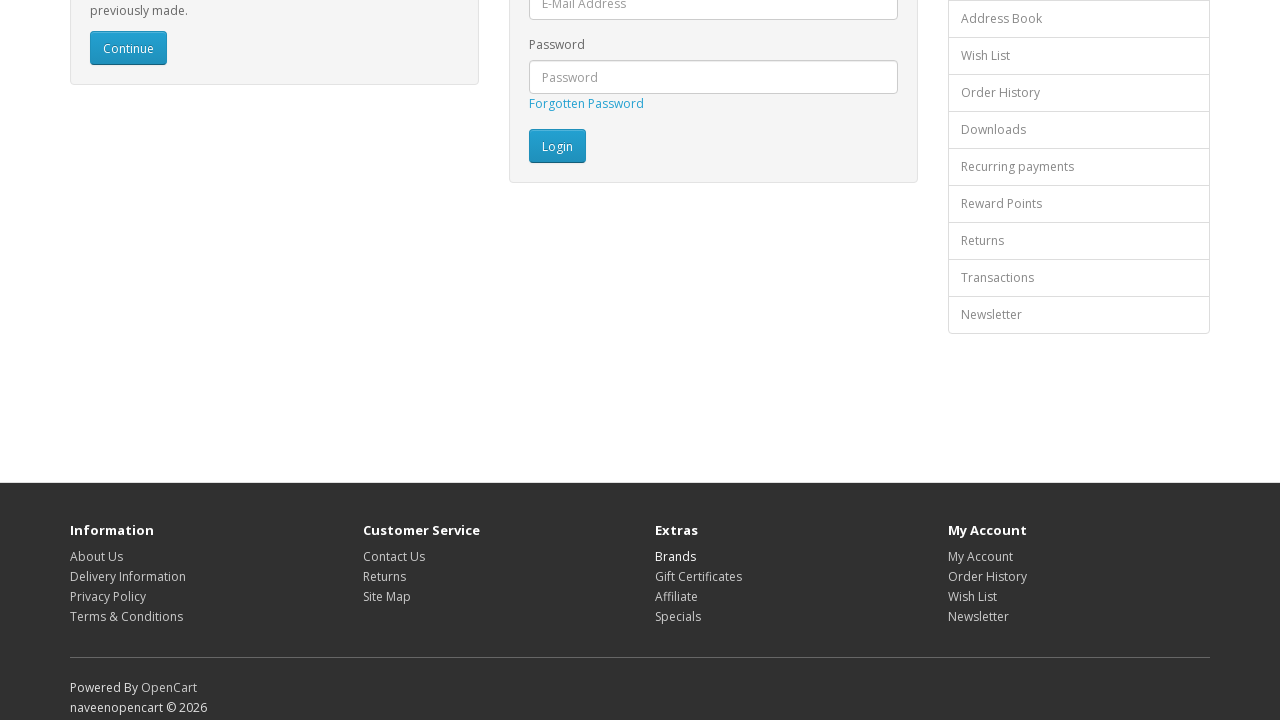

Clicked footer link 9/16 at (698, 576) on footer a >> nth=8
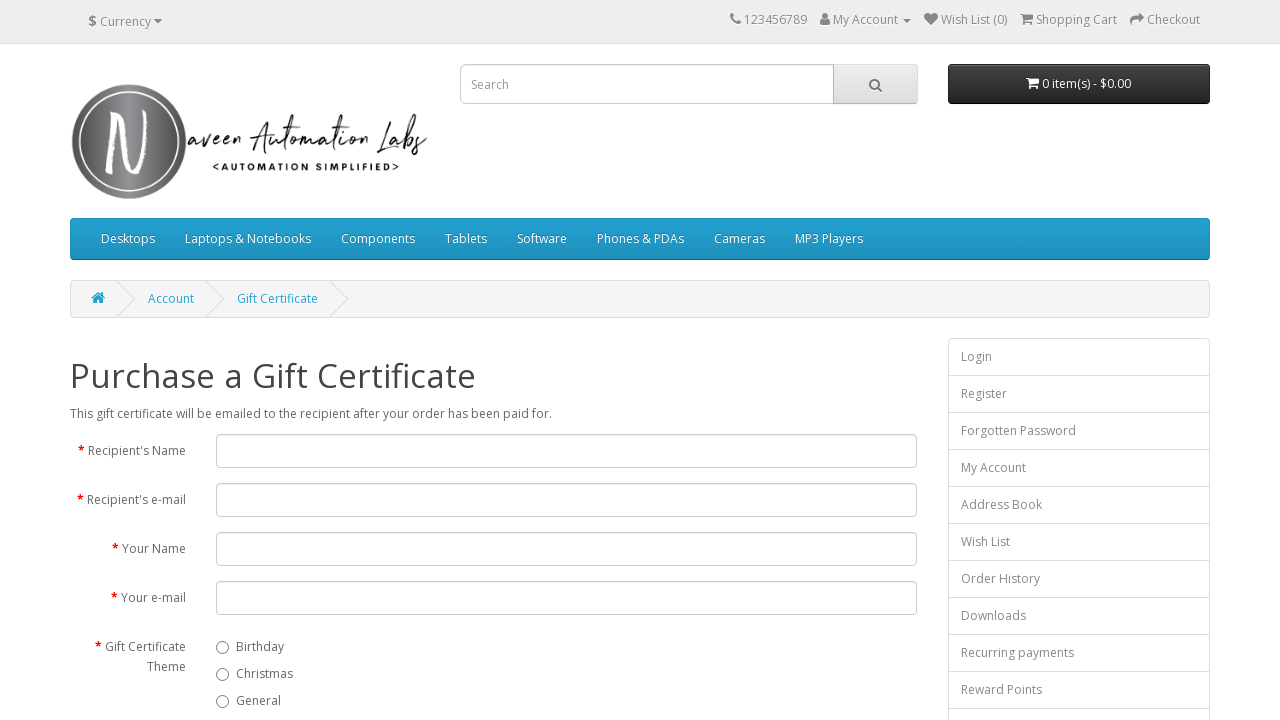

Navigated back to the login page
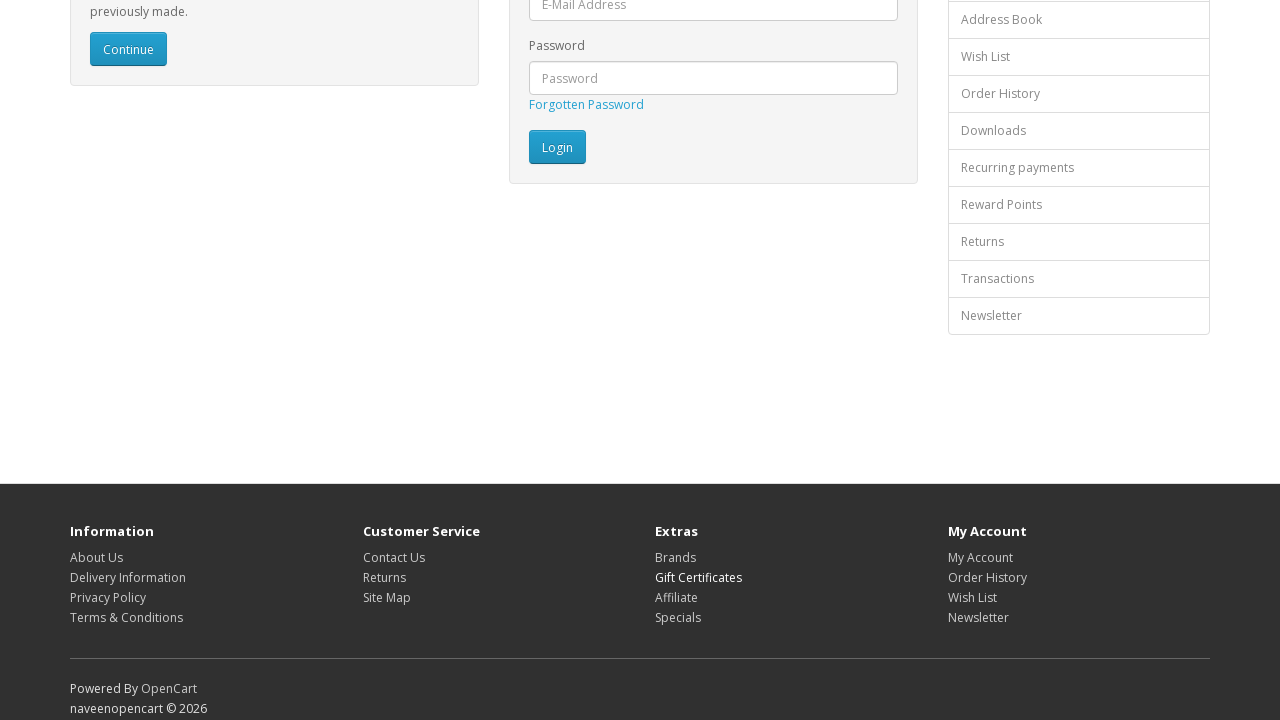

Page loaded and ready for next footer link click
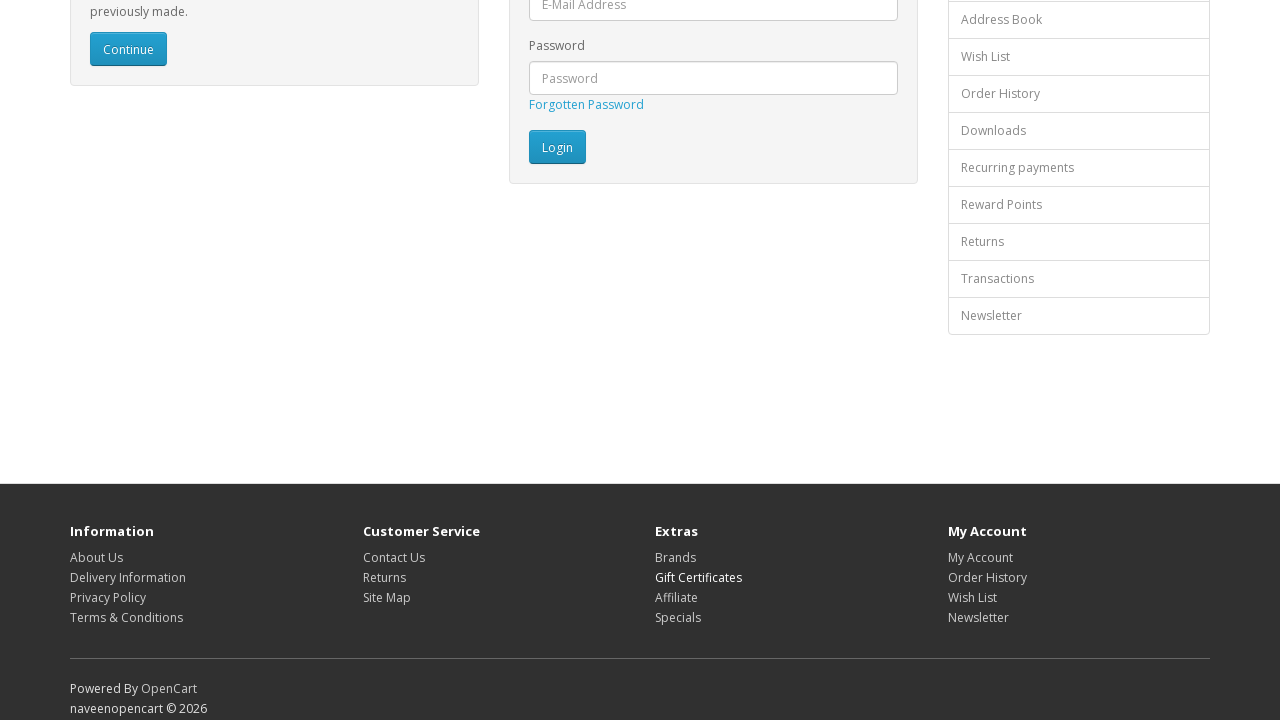

Re-fetched footer links to avoid stale references (iteration 10/16)
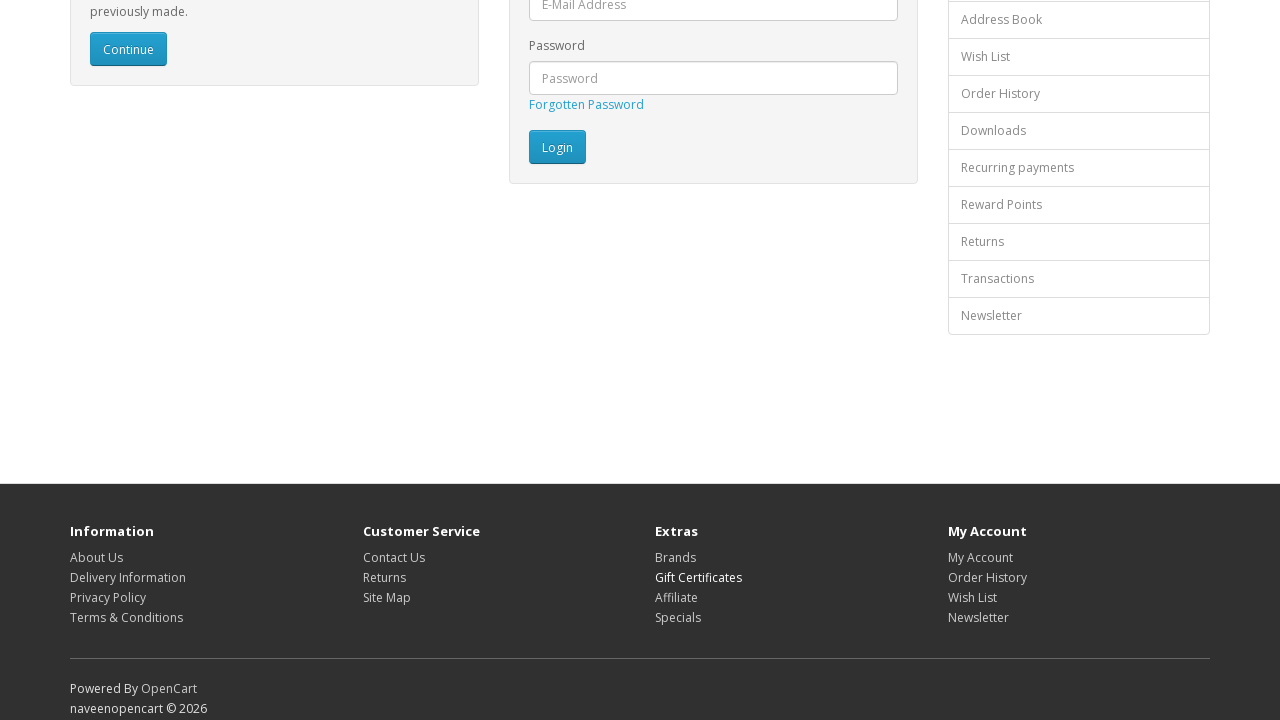

Clicked footer link 10/16 at (676, 597) on footer a >> nth=9
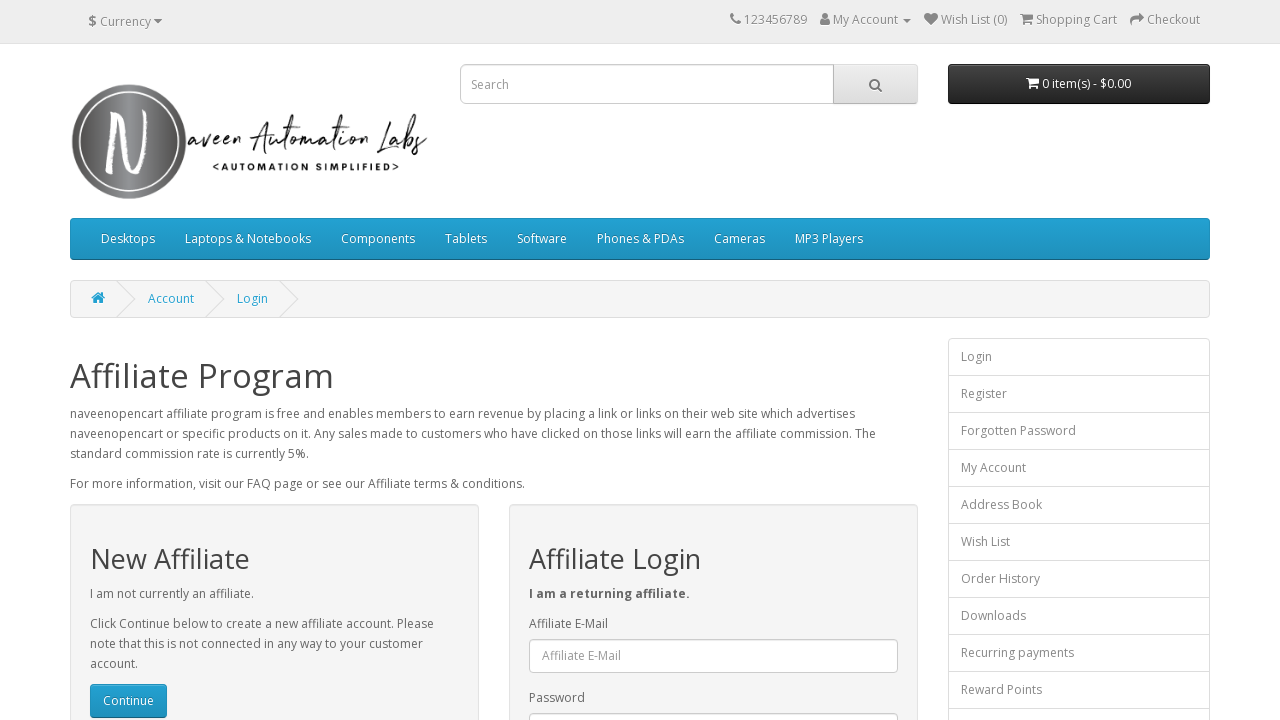

Navigated back to the login page
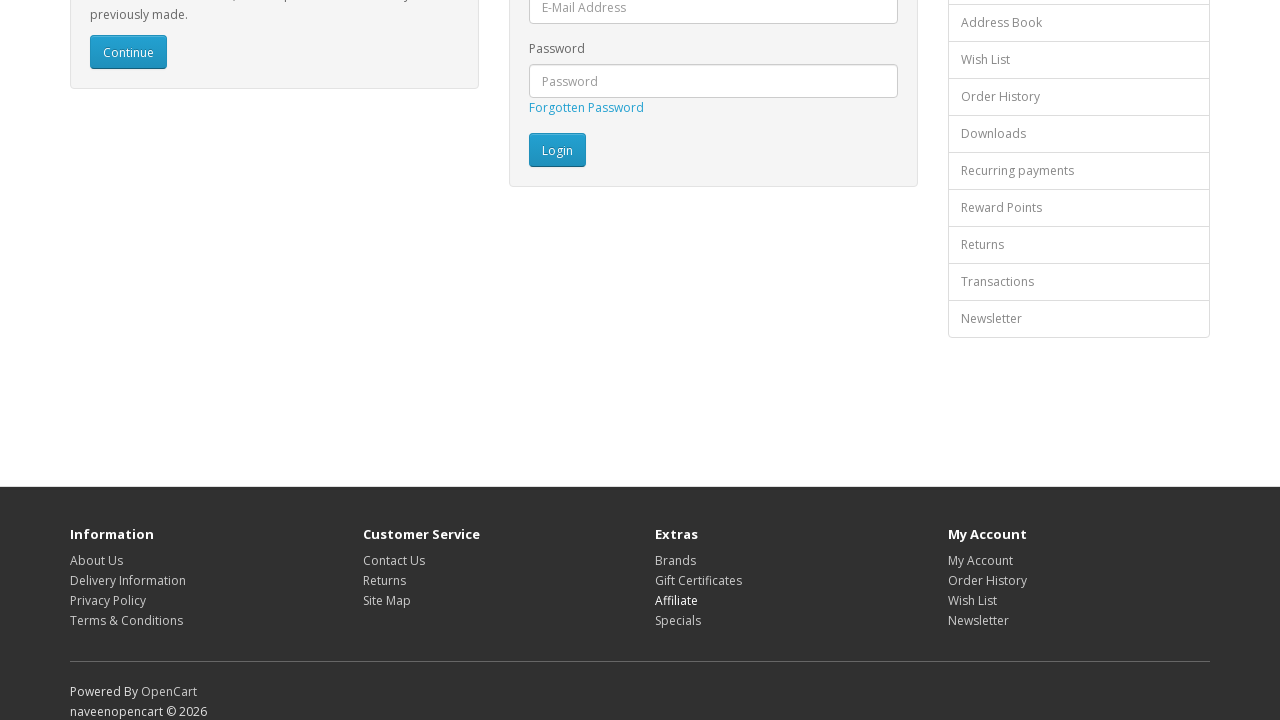

Page loaded and ready for next footer link click
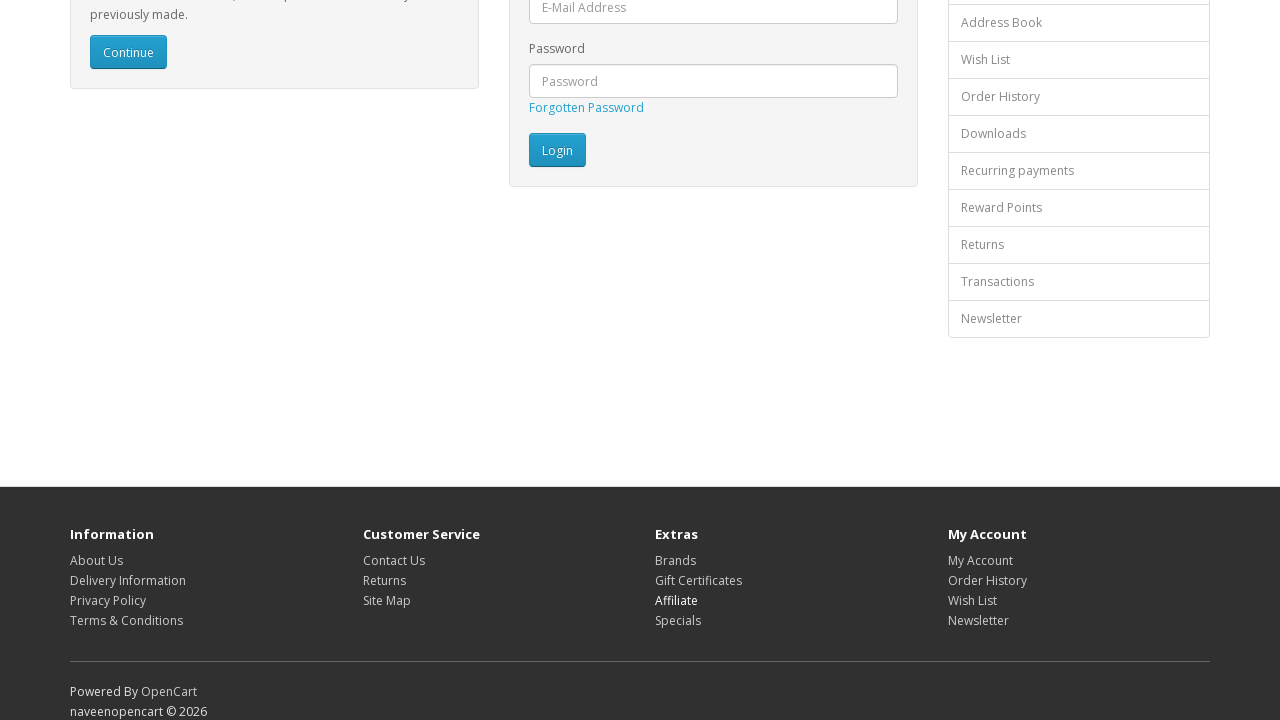

Re-fetched footer links to avoid stale references (iteration 11/16)
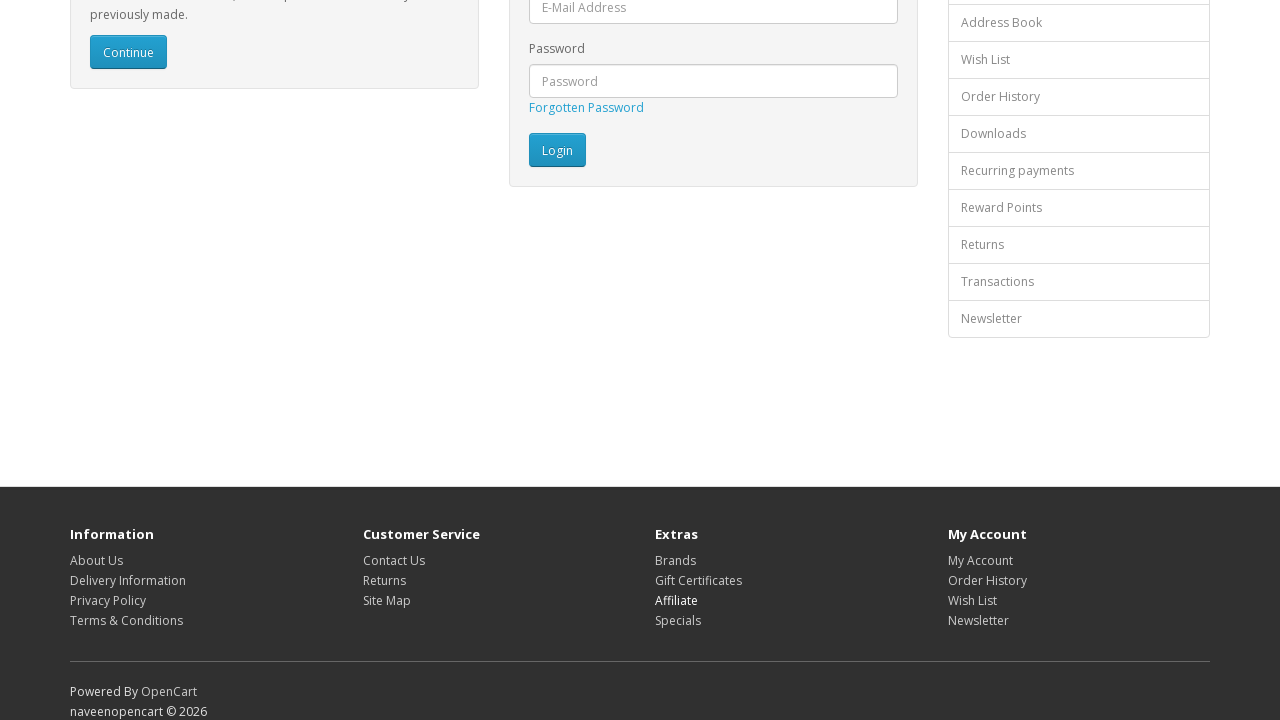

Clicked footer link 11/16 at (678, 620) on footer a >> nth=10
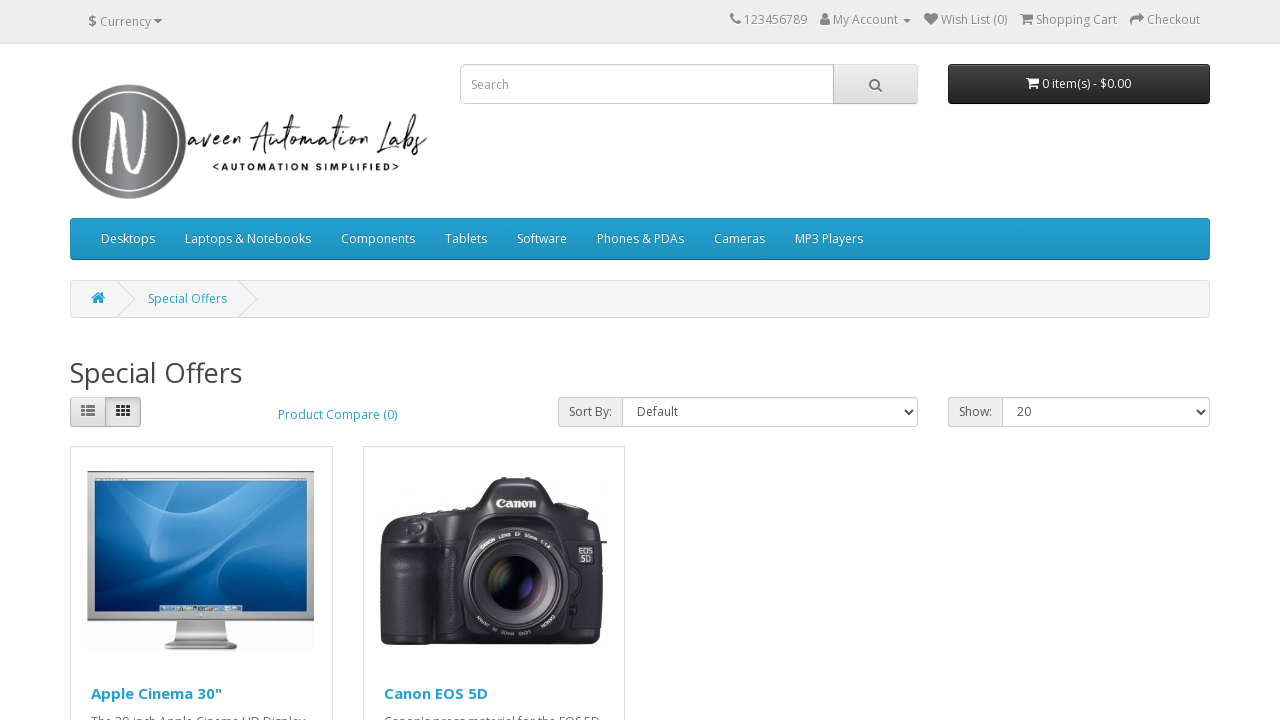

Navigated back to the login page
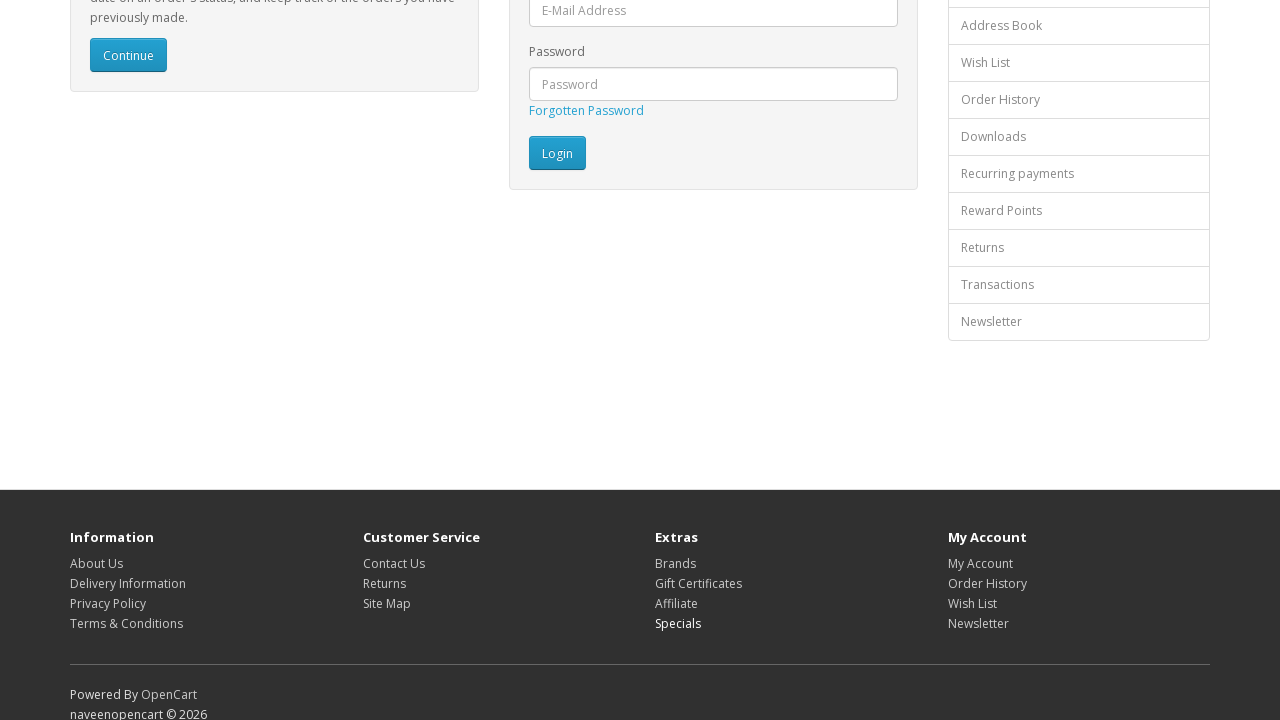

Page loaded and ready for next footer link click
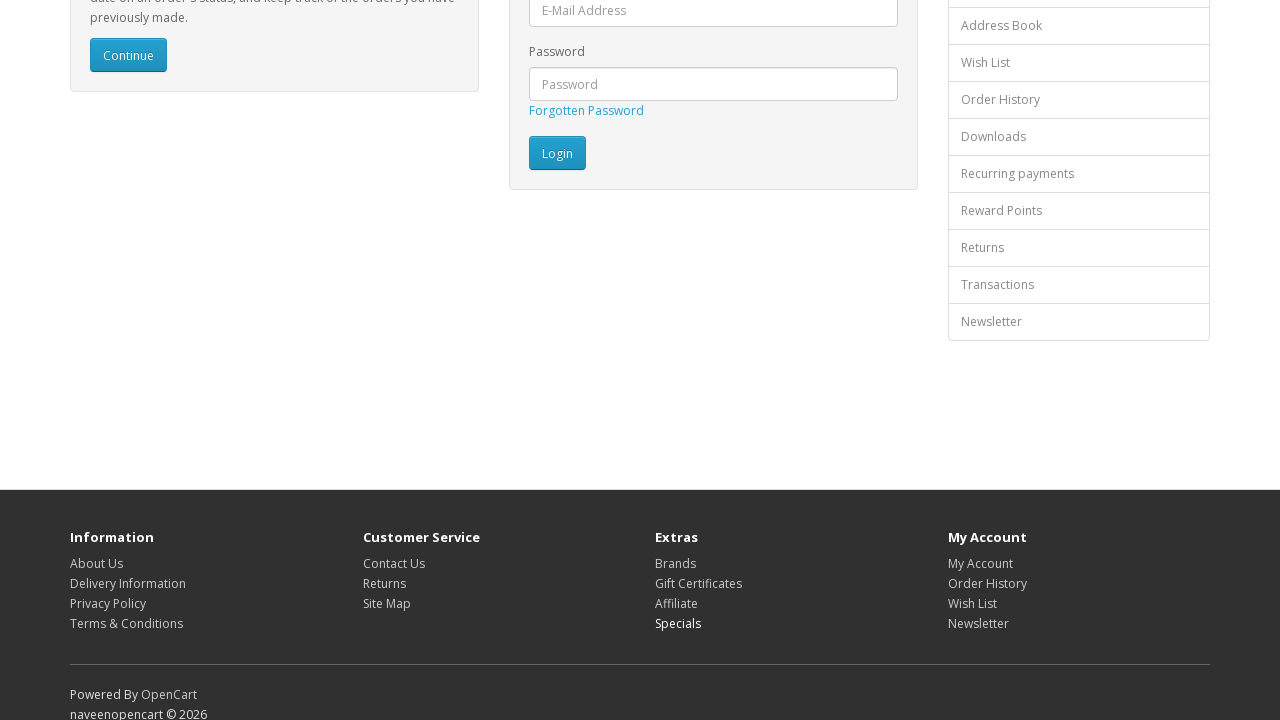

Re-fetched footer links to avoid stale references (iteration 12/16)
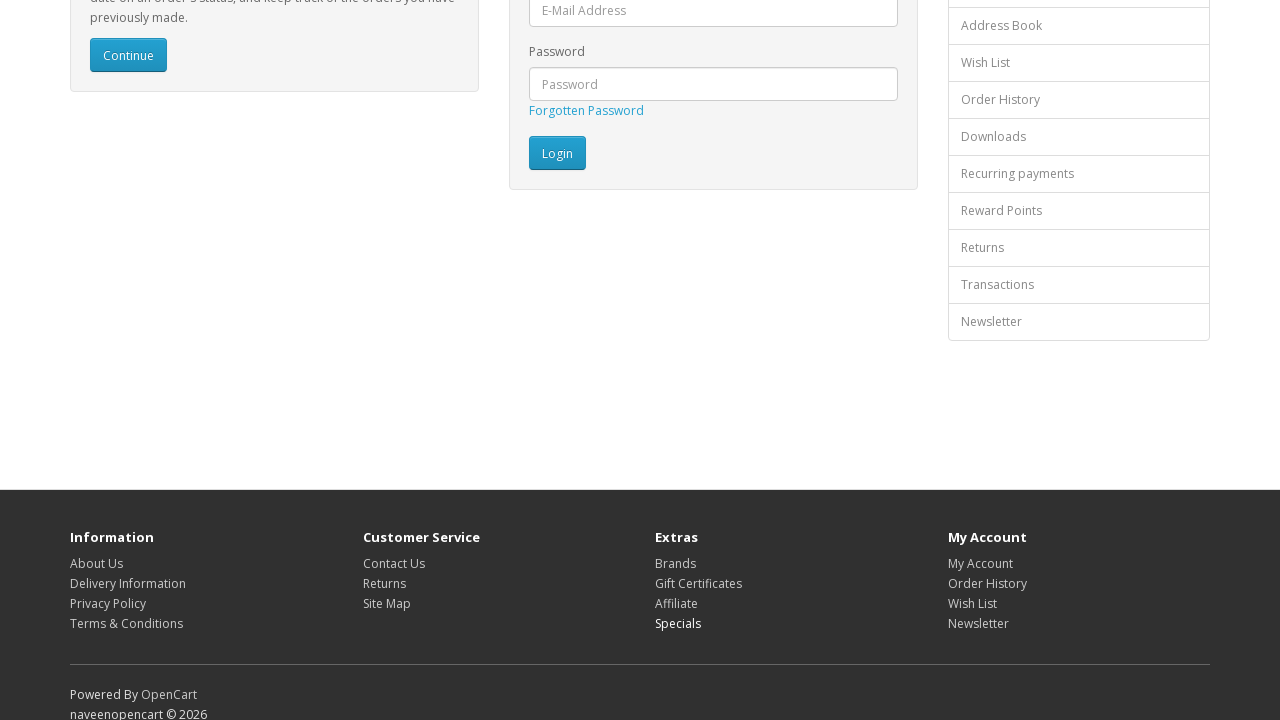

Clicked footer link 12/16 at (980, 563) on footer a >> nth=11
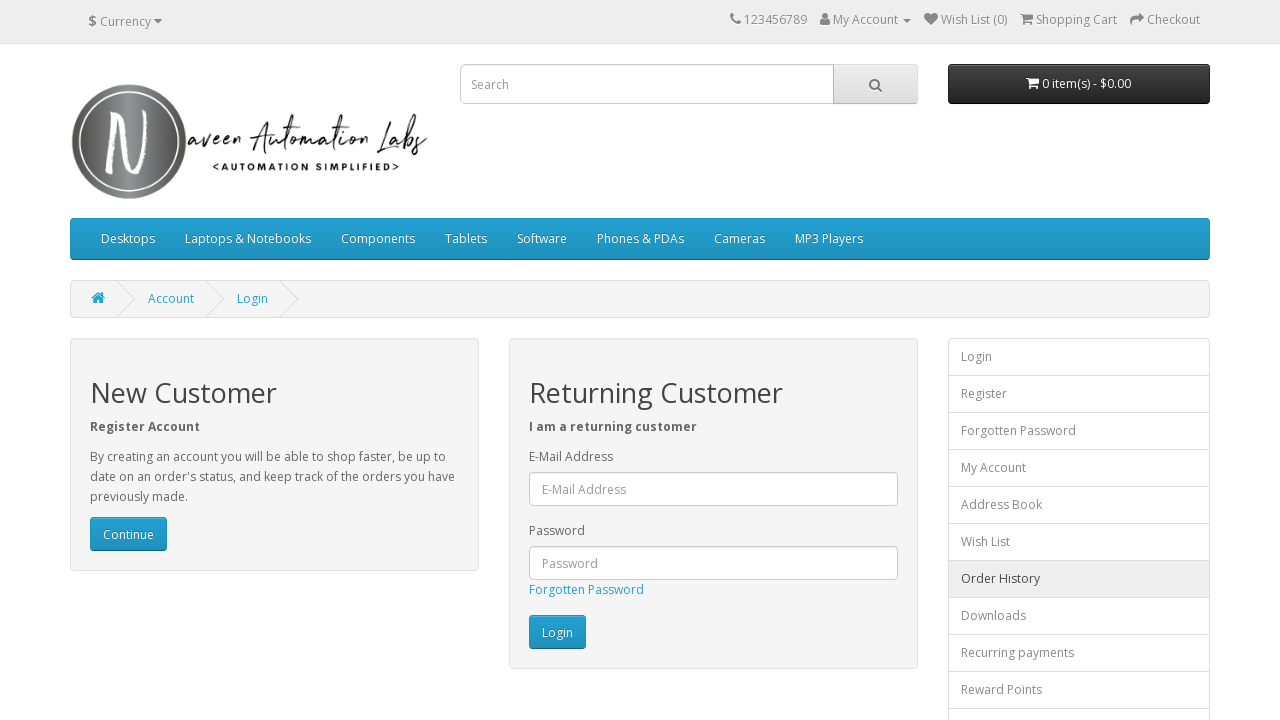

Navigated back to the login page
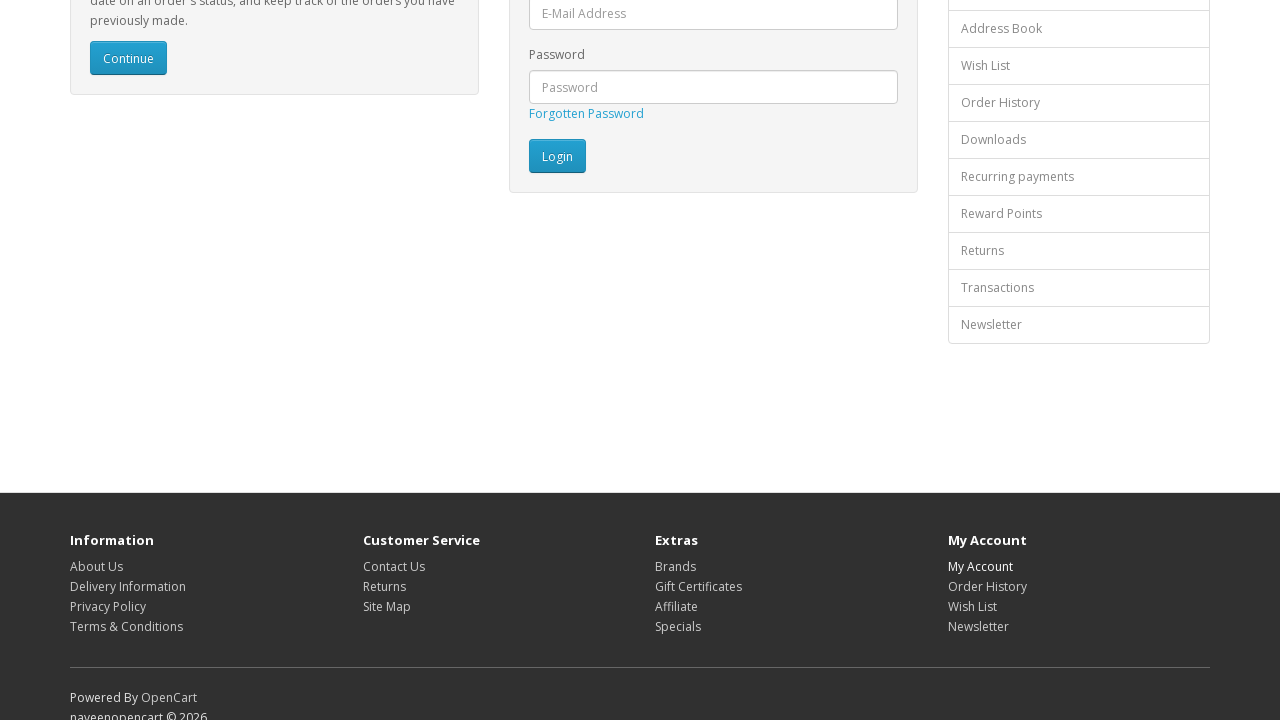

Page loaded and ready for next footer link click
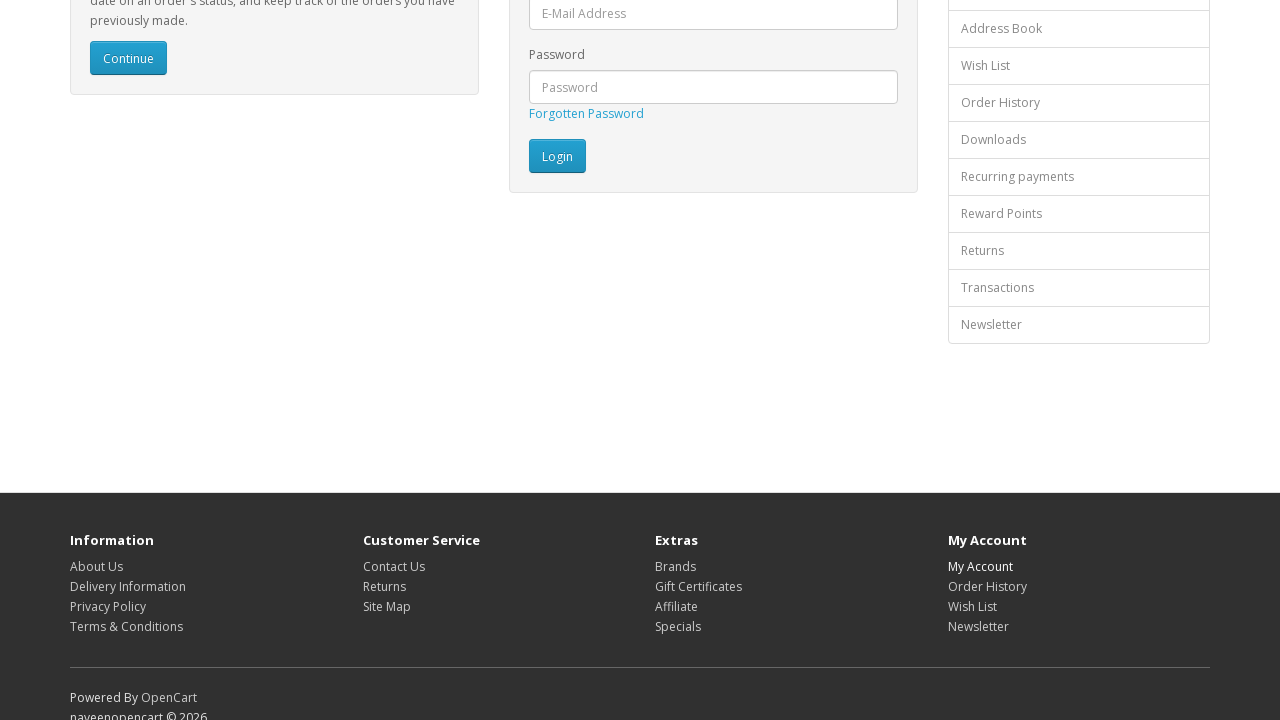

Re-fetched footer links to avoid stale references (iteration 13/16)
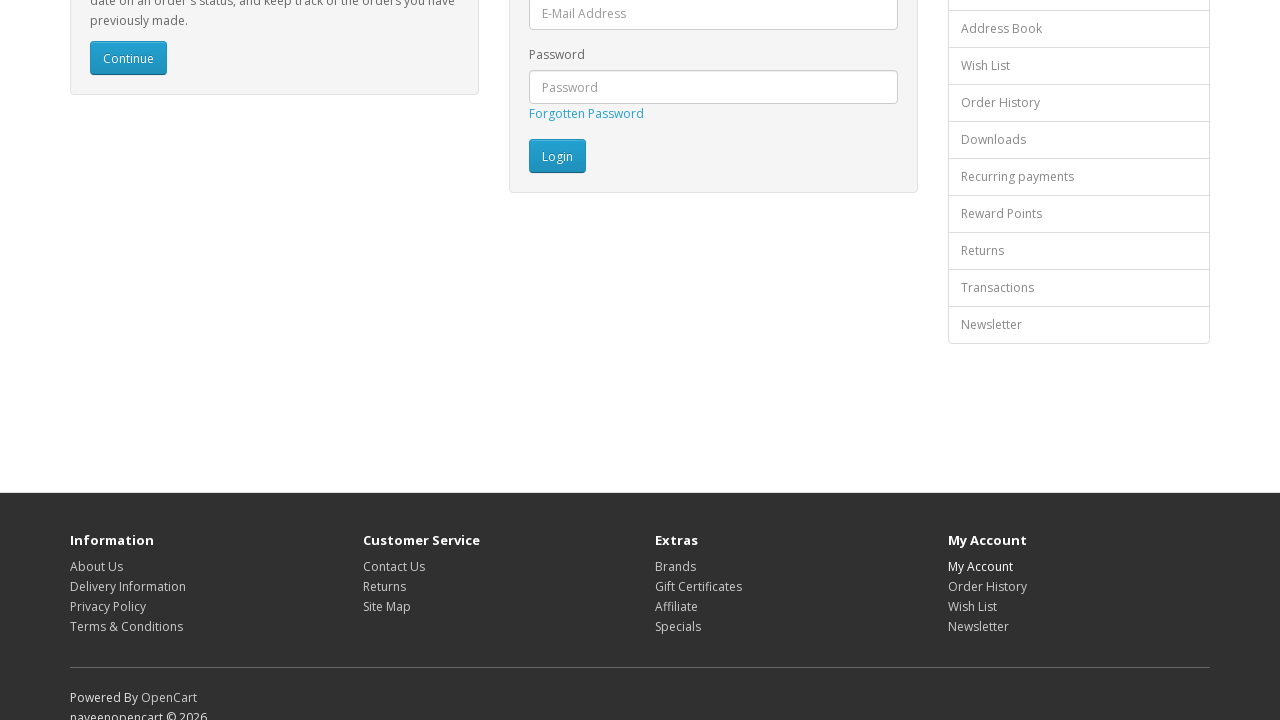

Clicked footer link 13/16 at (987, 586) on footer a >> nth=12
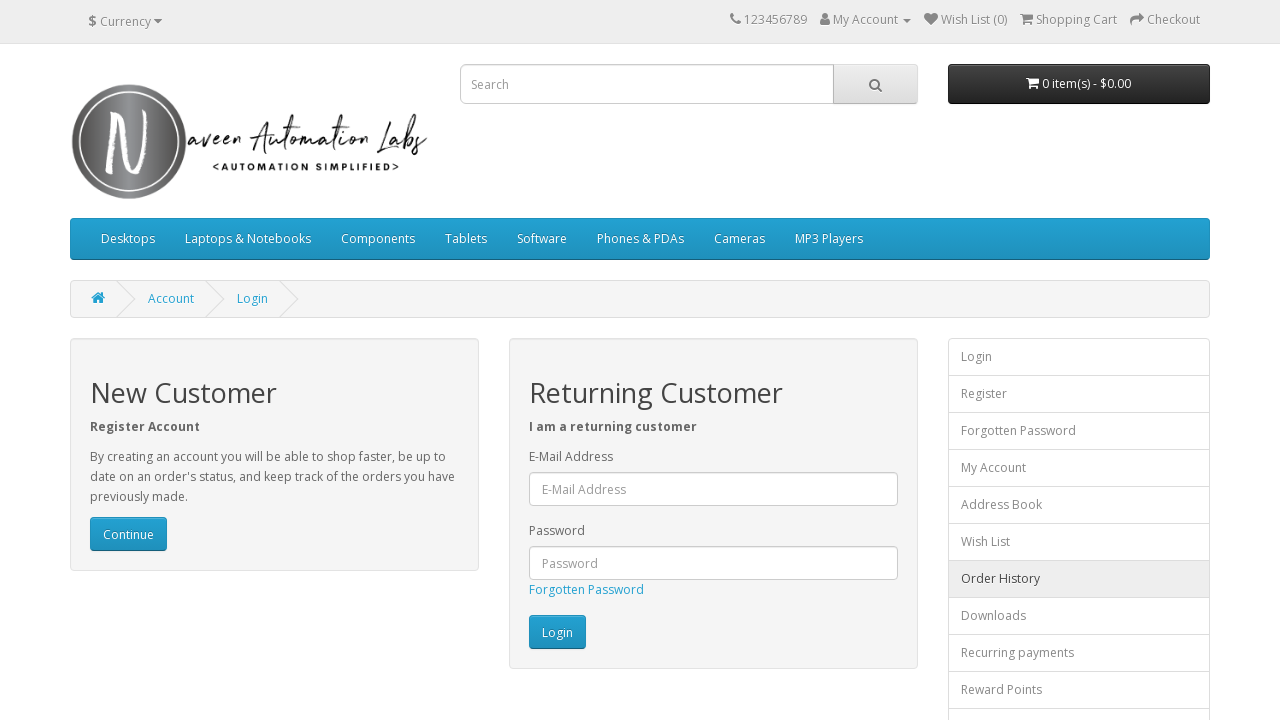

Navigated back to the login page
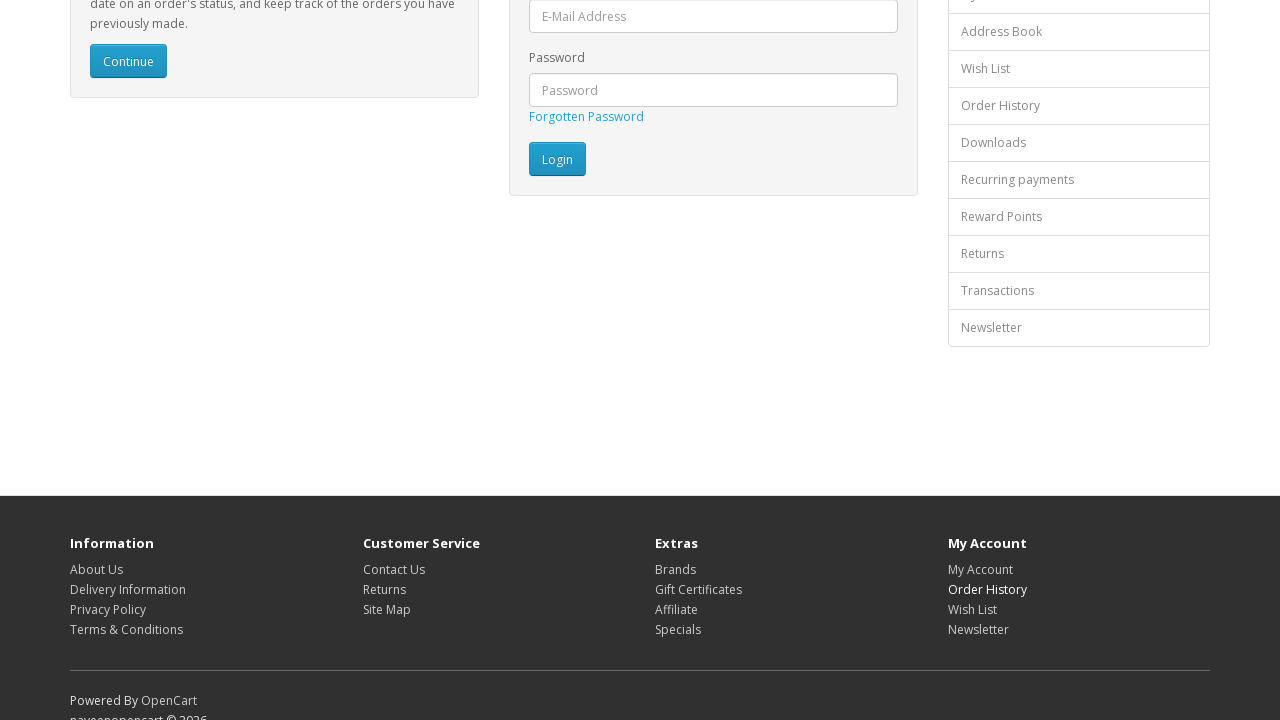

Page loaded and ready for next footer link click
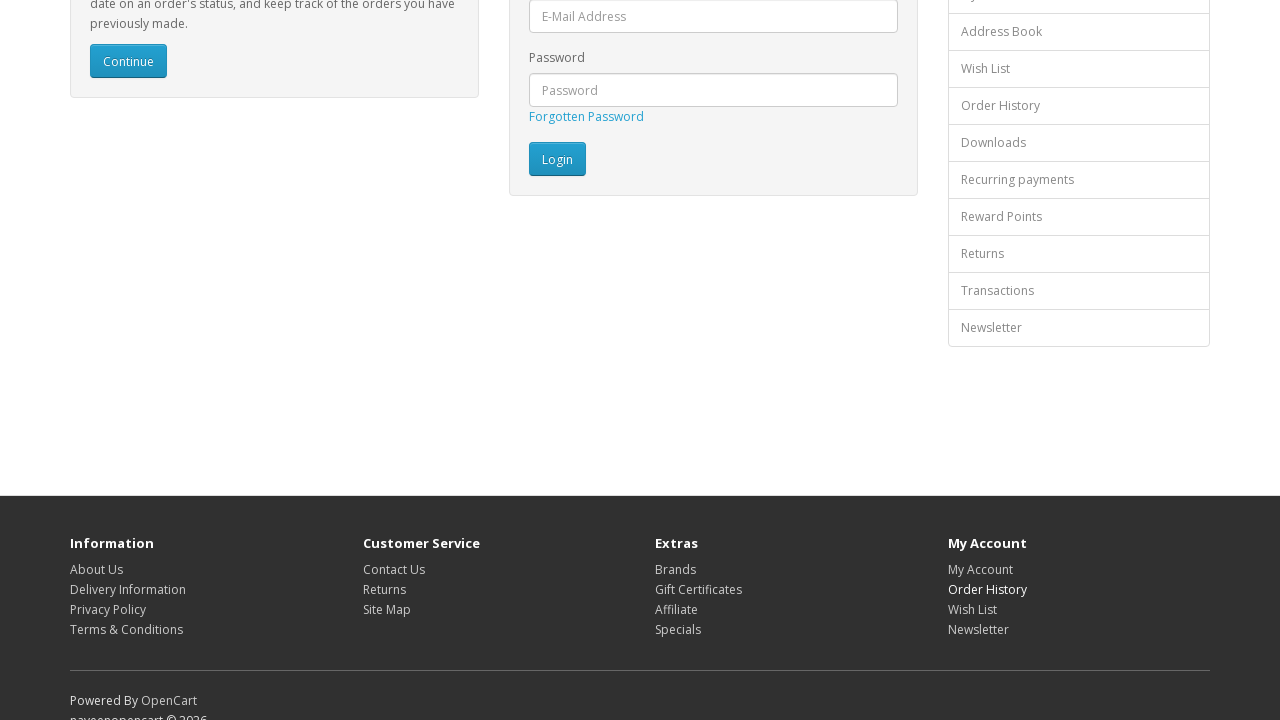

Re-fetched footer links to avoid stale references (iteration 14/16)
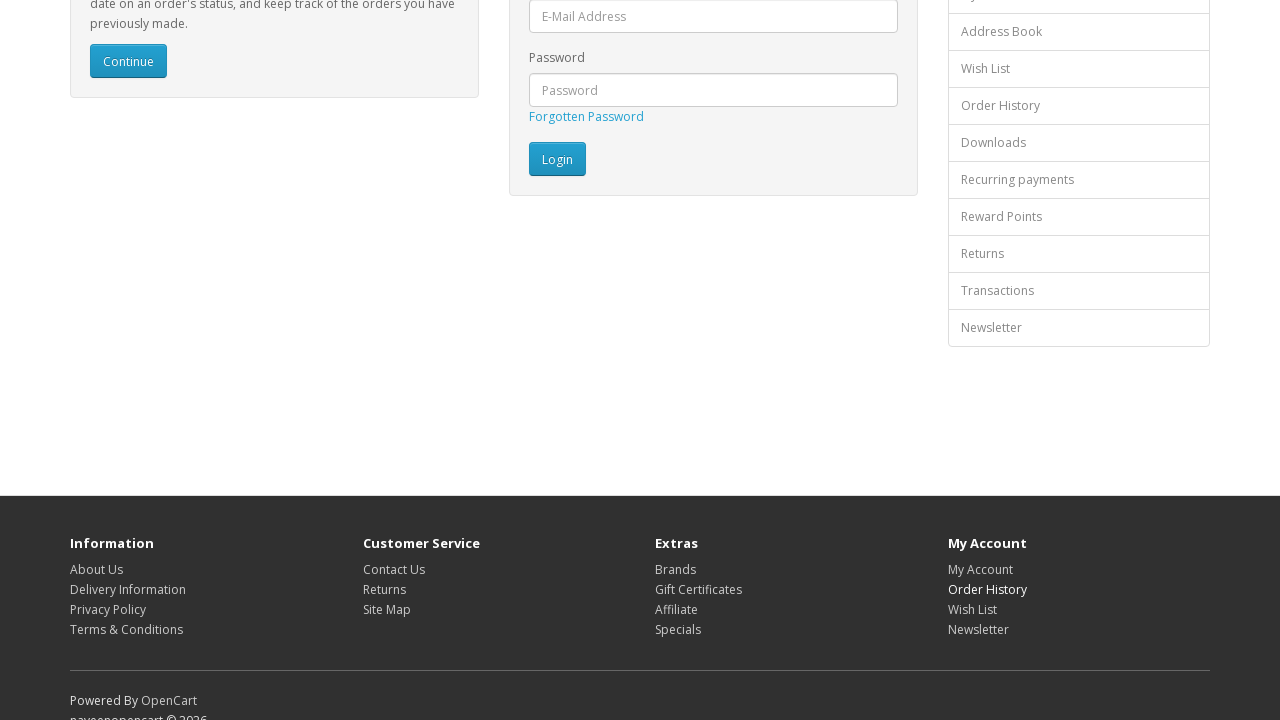

Clicked footer link 14/16 at (972, 609) on footer a >> nth=13
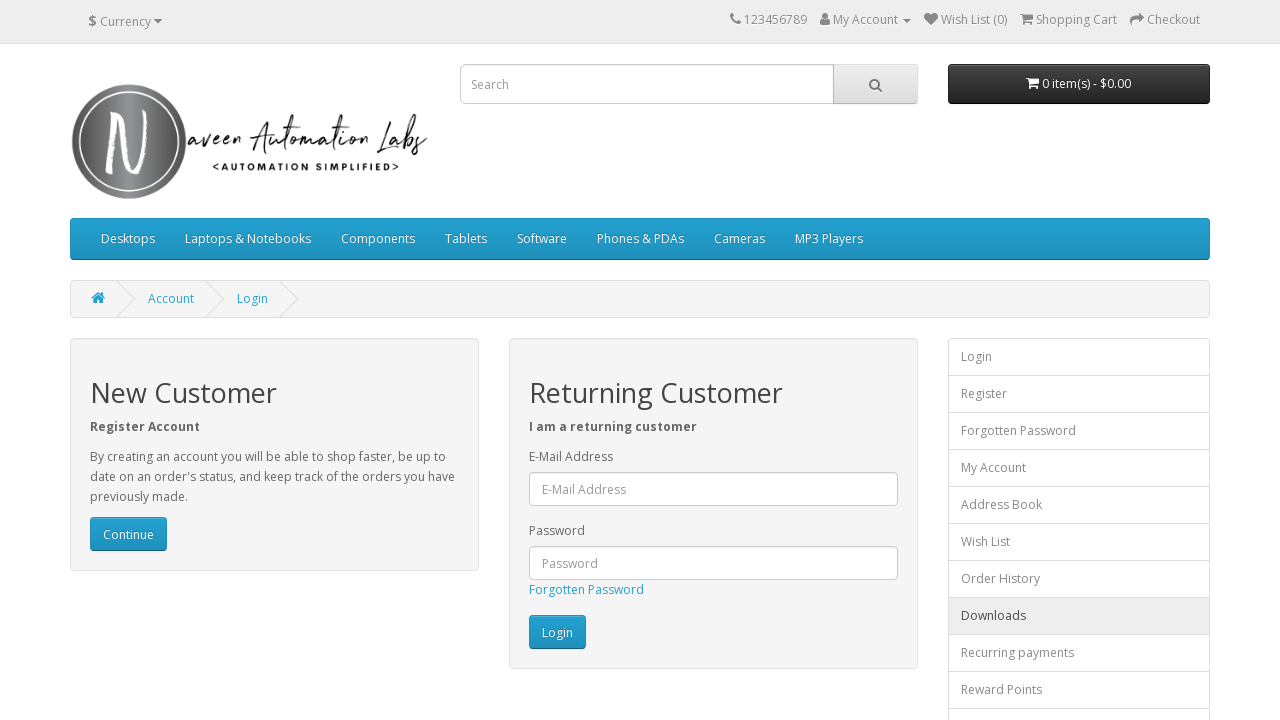

Navigated back to the login page
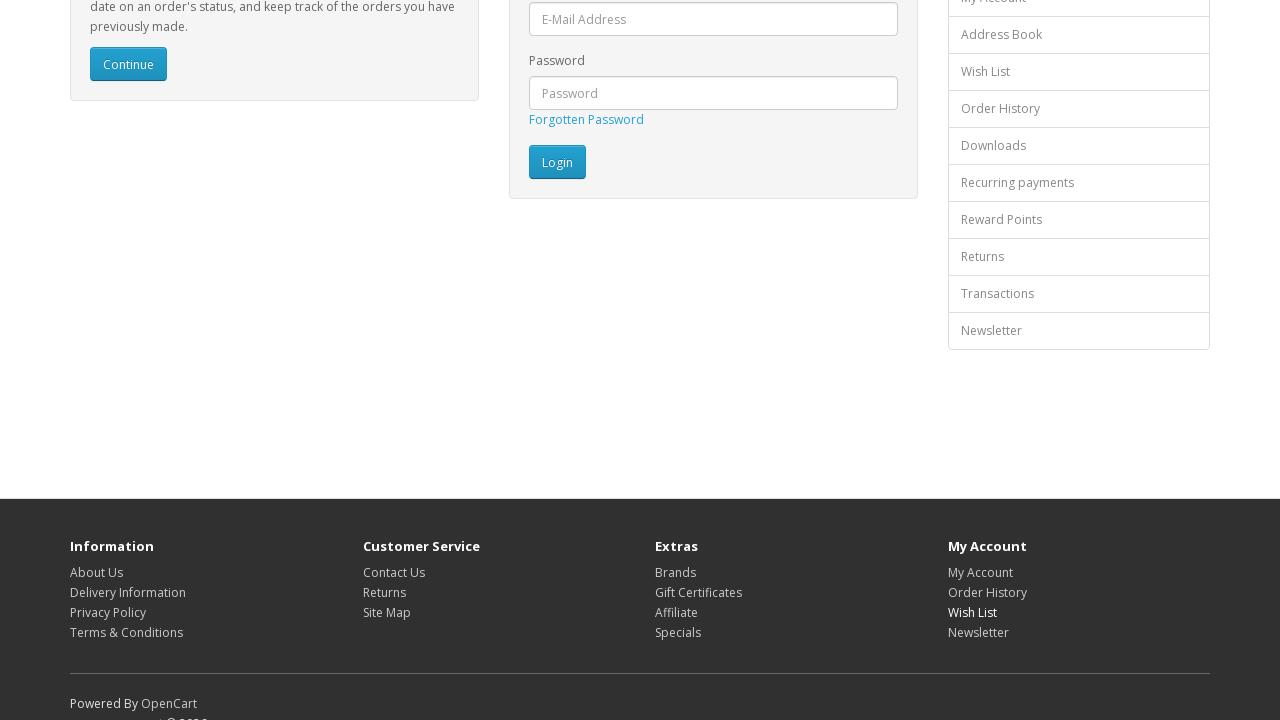

Page loaded and ready for next footer link click
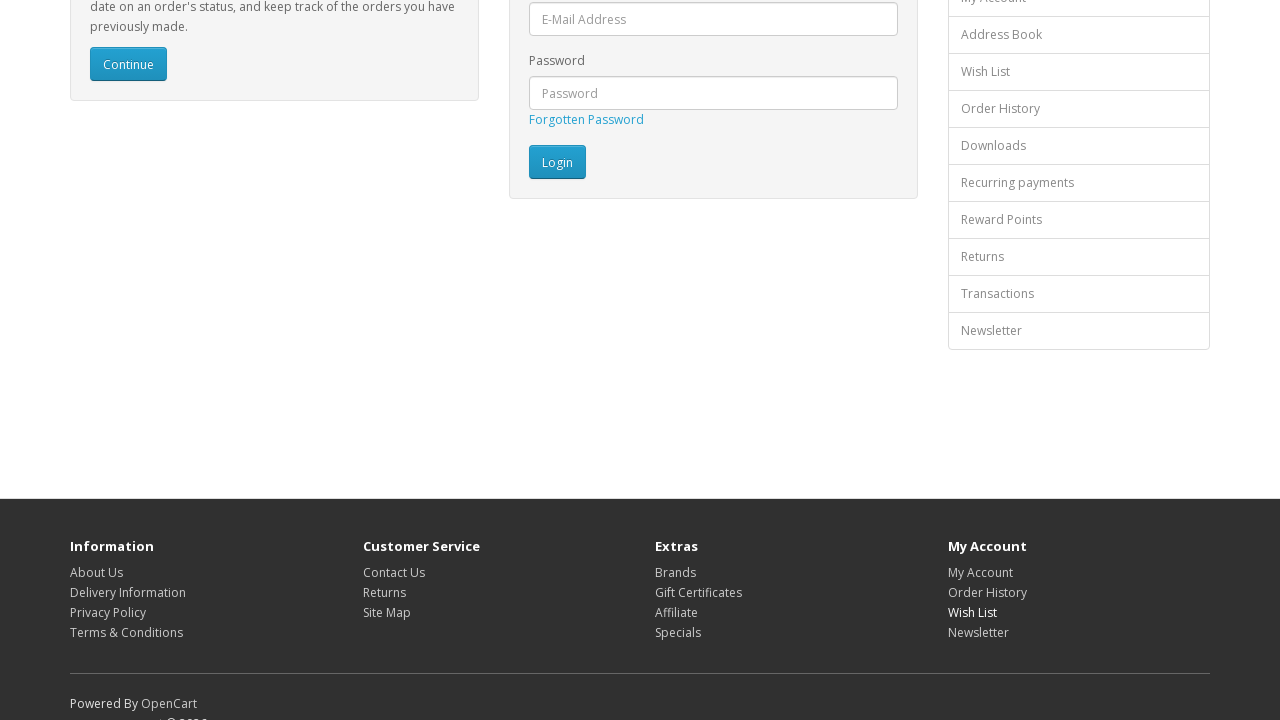

Re-fetched footer links to avoid stale references (iteration 15/16)
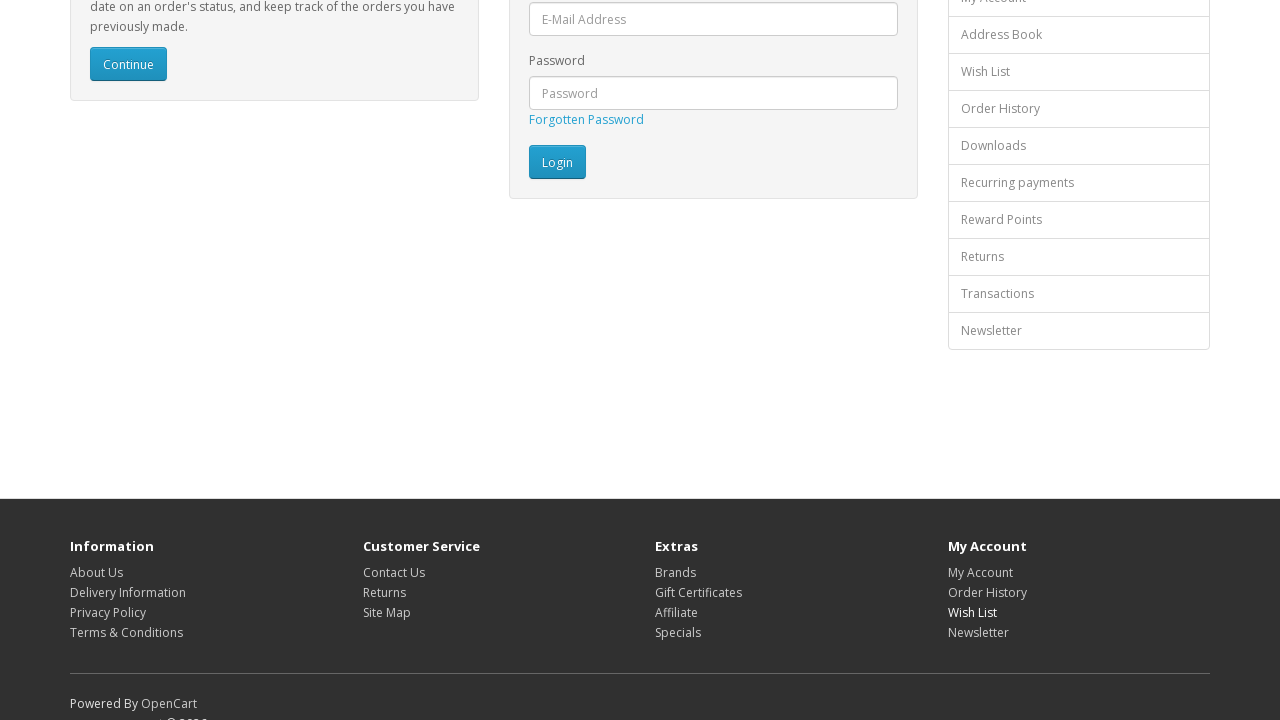

Clicked footer link 15/16 at (978, 632) on footer a >> nth=14
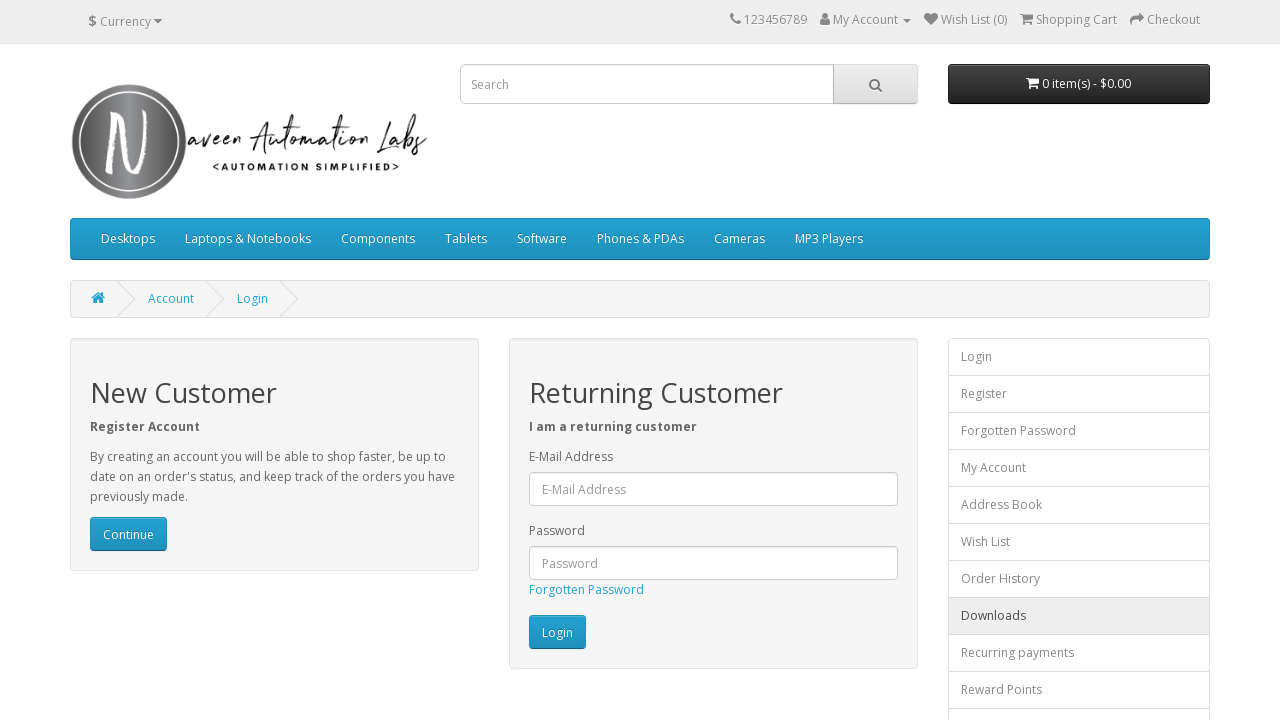

Navigated back to the login page
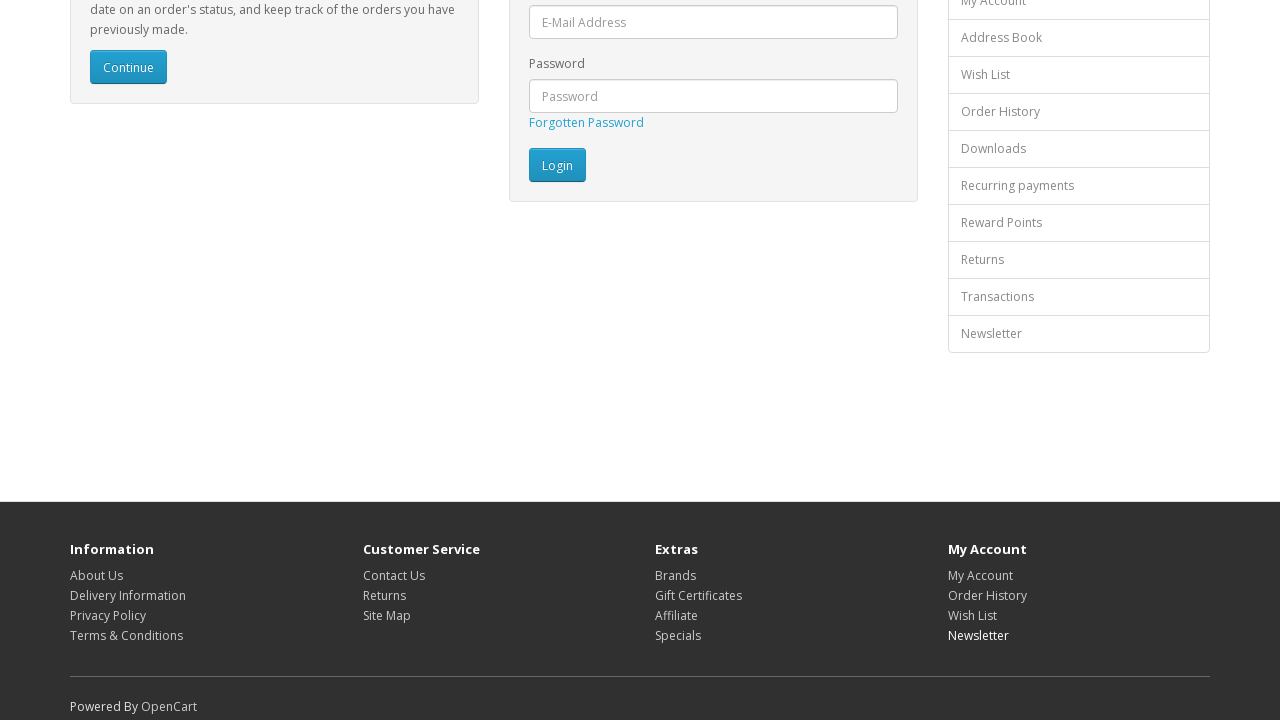

Page loaded and ready for next footer link click
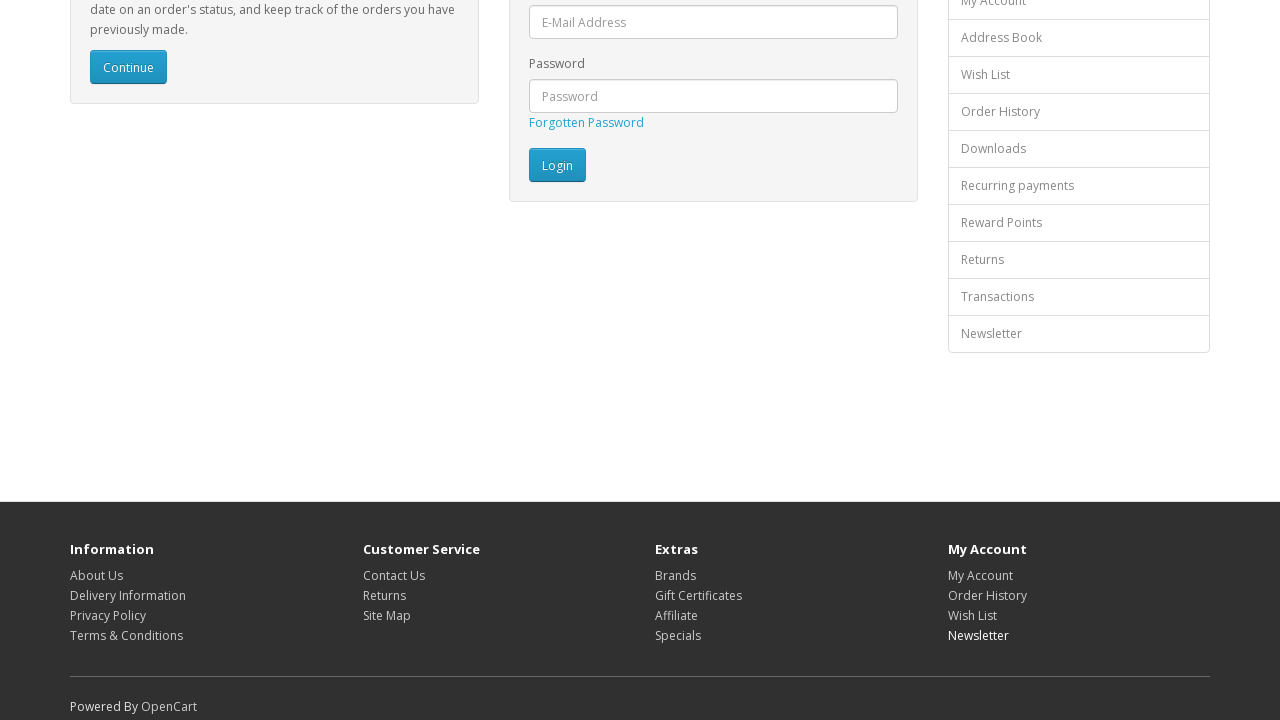

Re-fetched footer links to avoid stale references (iteration 16/16)
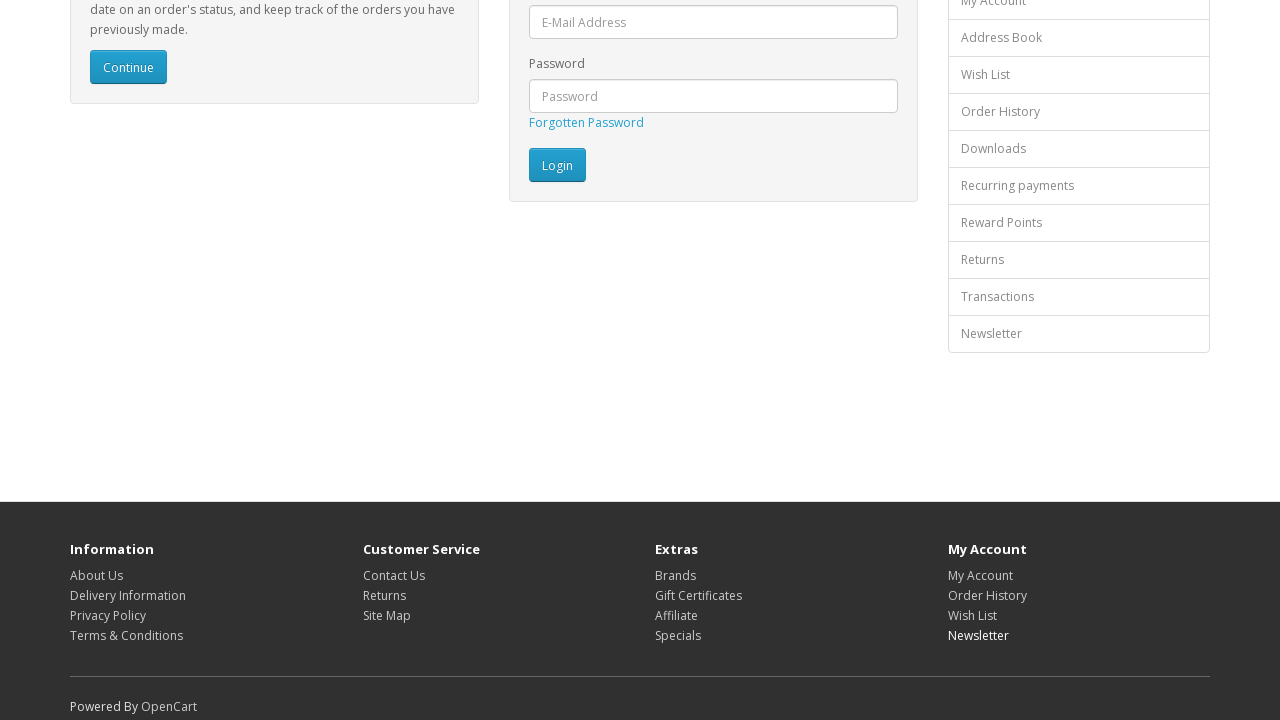

Clicked footer link 16/16 at (169, 706) on footer a >> nth=15
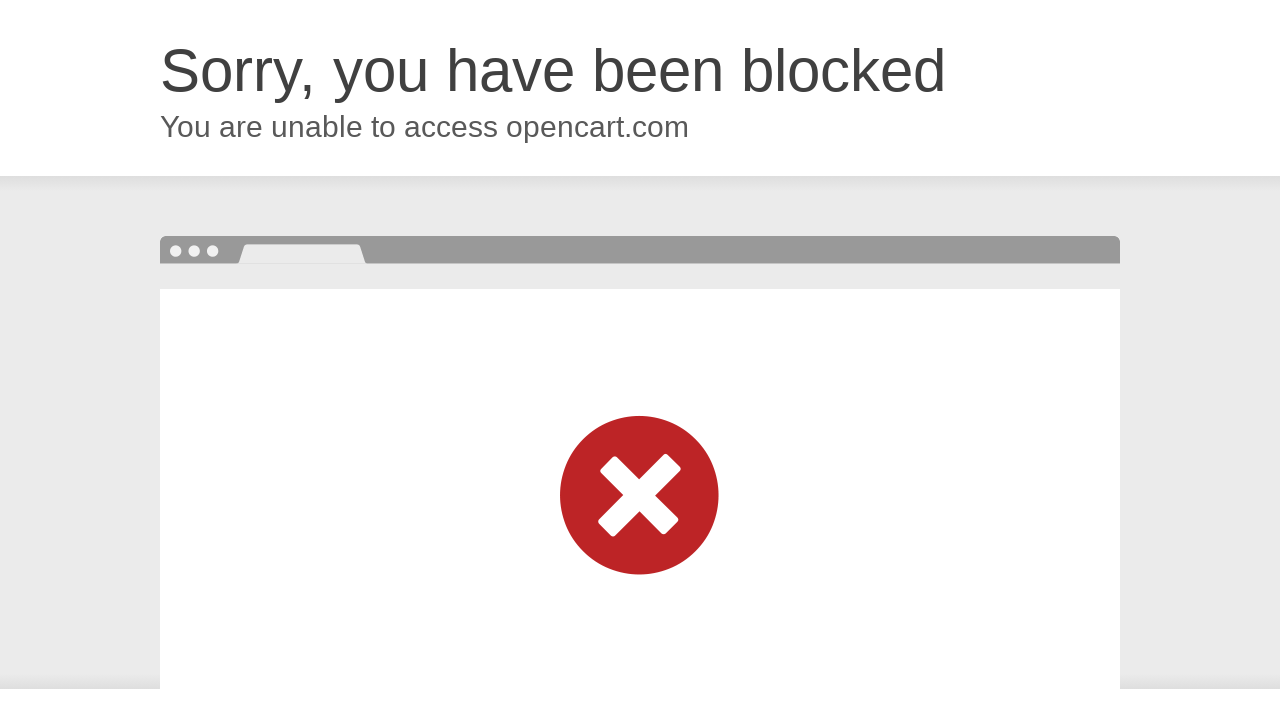

Navigated back to the login page
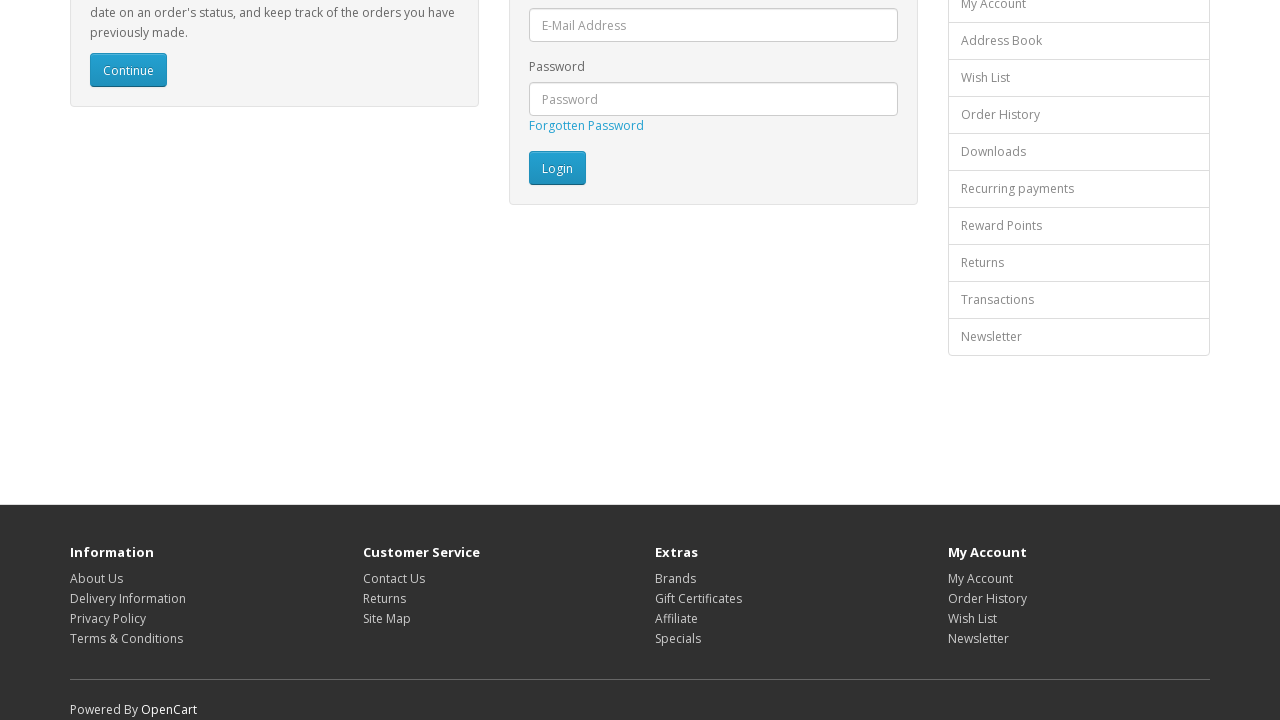

Page loaded and ready for next footer link click
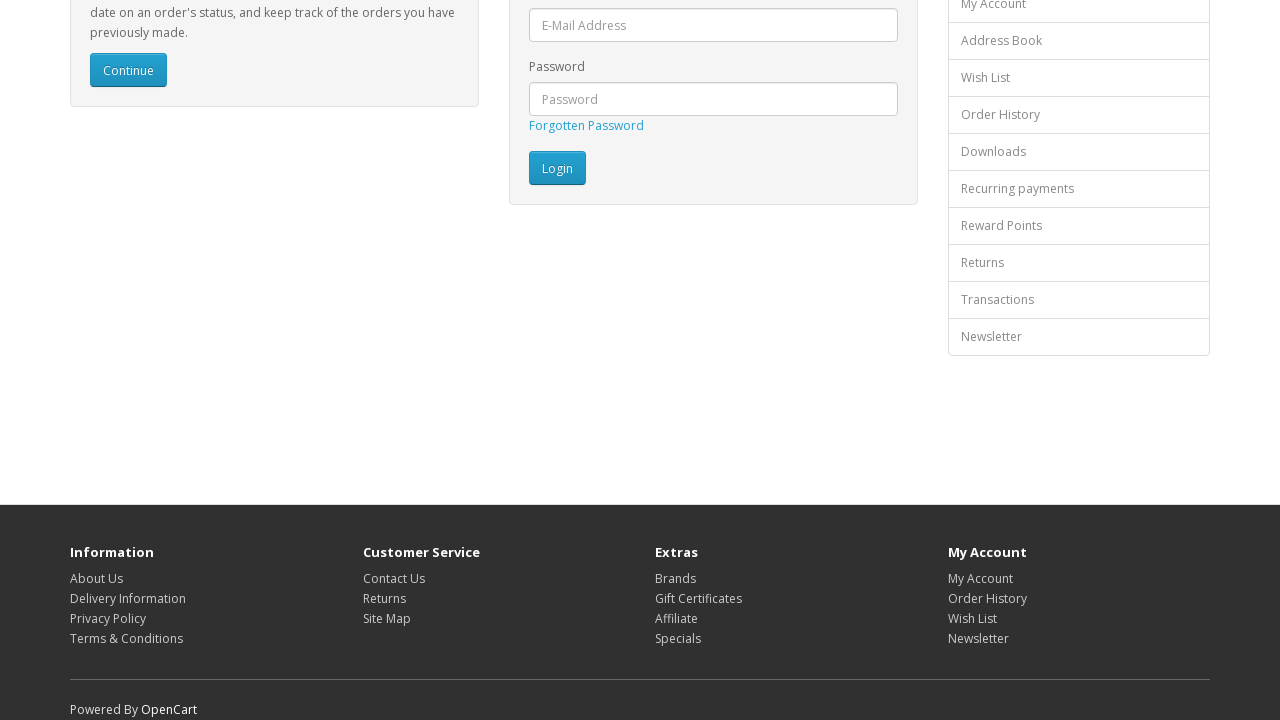

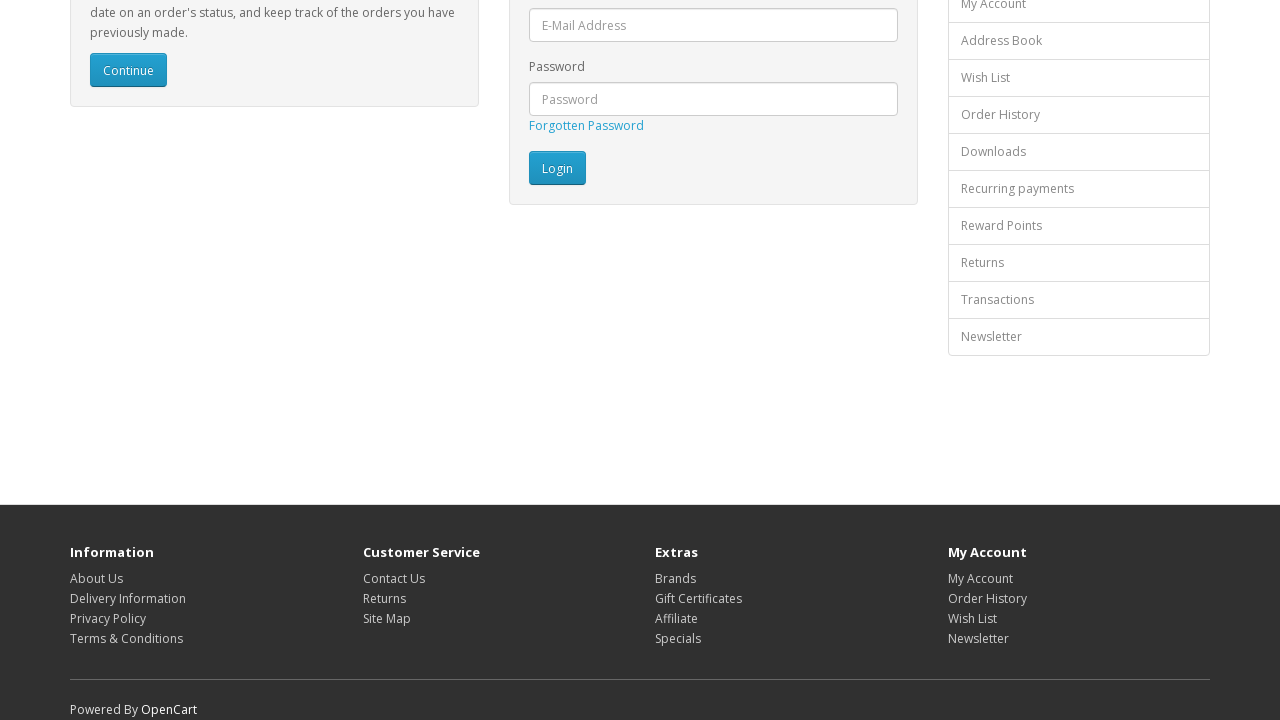